Tests MailChimp password field validation by entering various password combinations and verifying the validation indicators update correctly

Starting URL: https://login.mailchimp.com/signup/

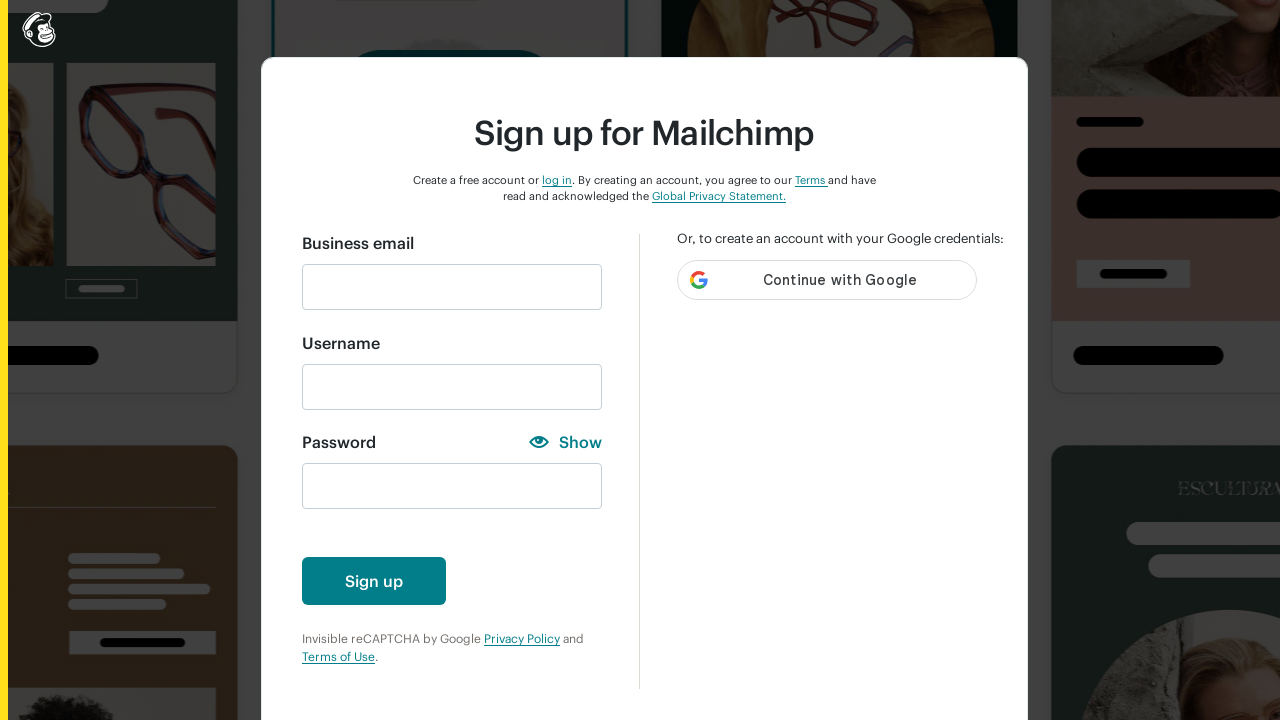

Filled email field with 'testuser123@example.com' on //input[@id='email']
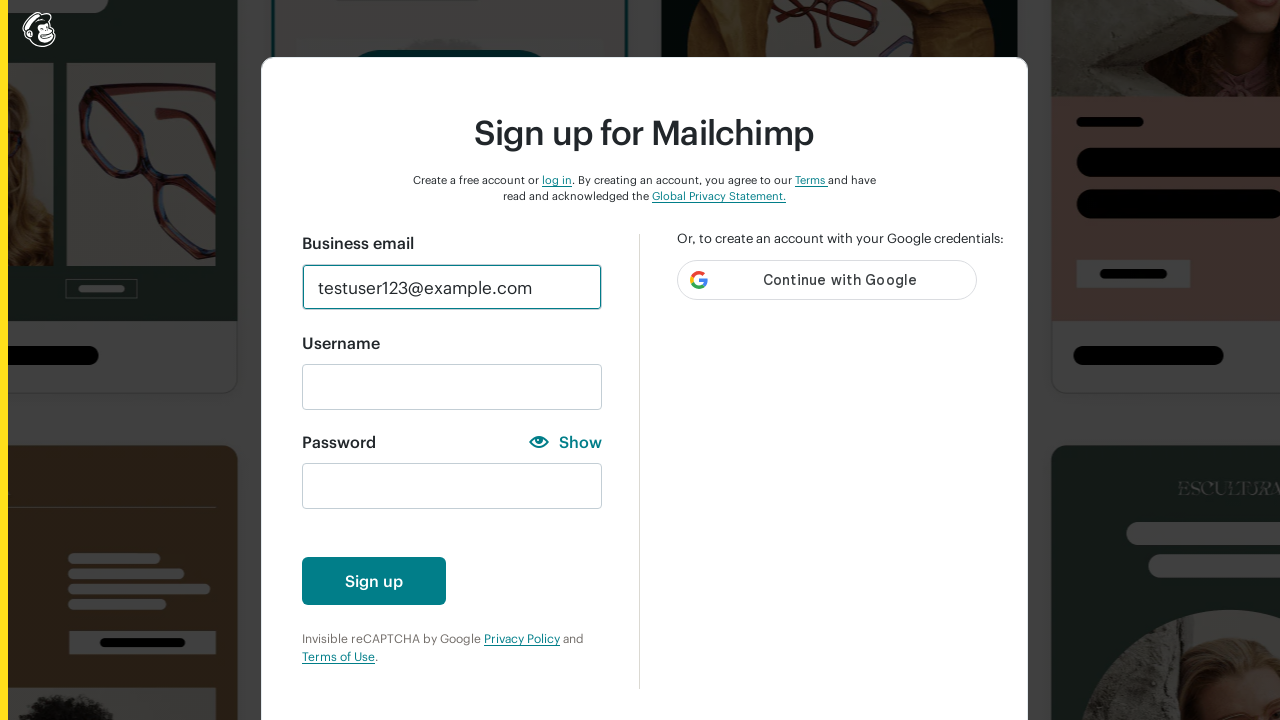

Entered lowercase-only password 'abc' on #new_password
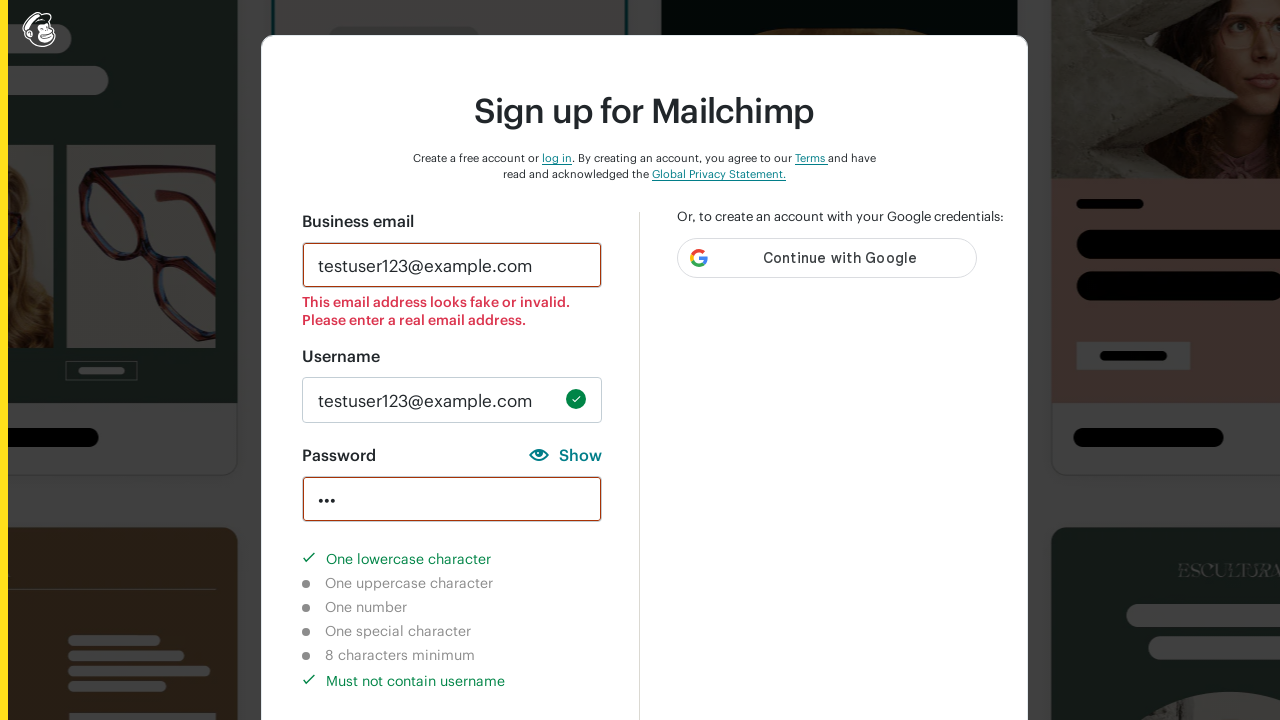

Waited 3 seconds for validation indicators to update
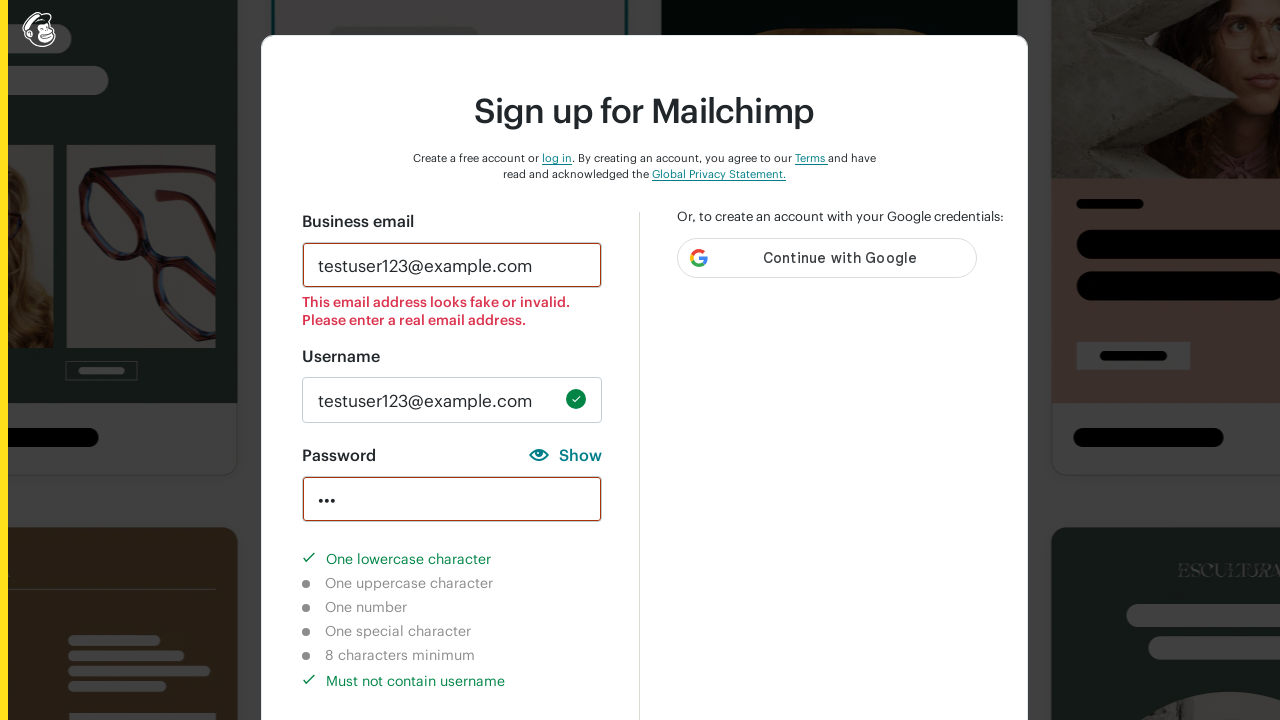

Verified lowercase character requirement is marked completed
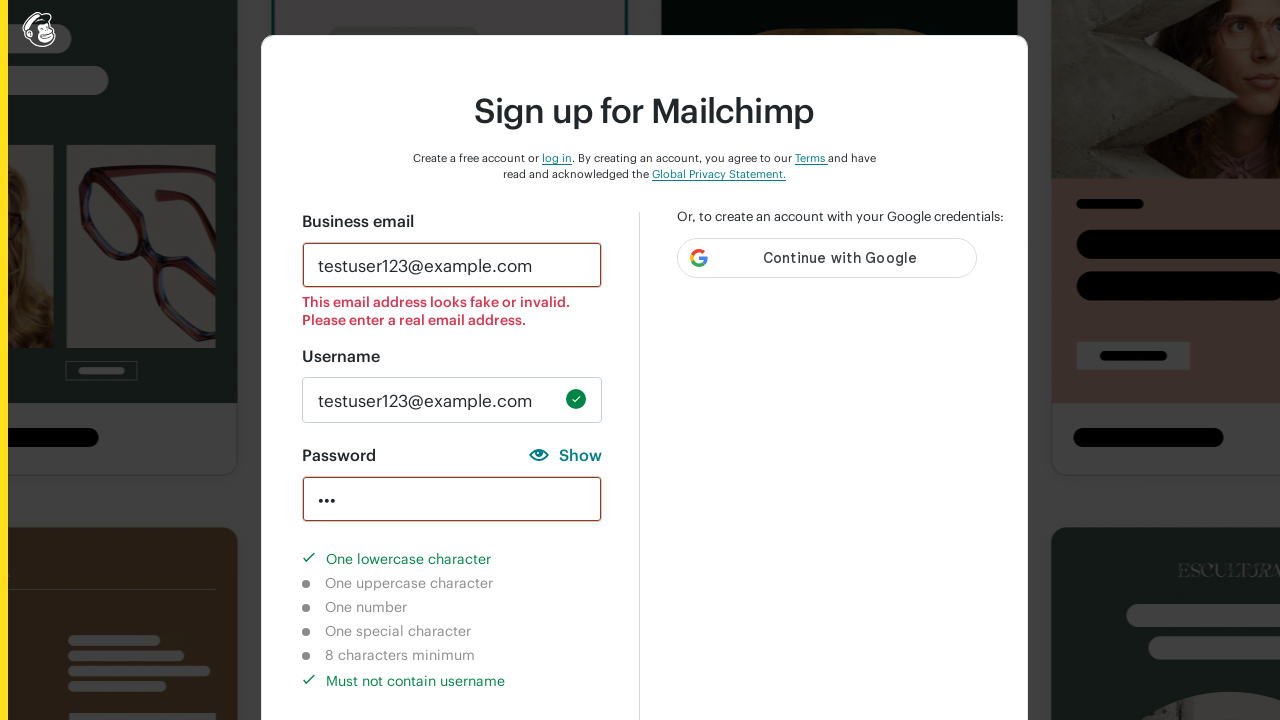

Verified uppercase character requirement is marked not-completed
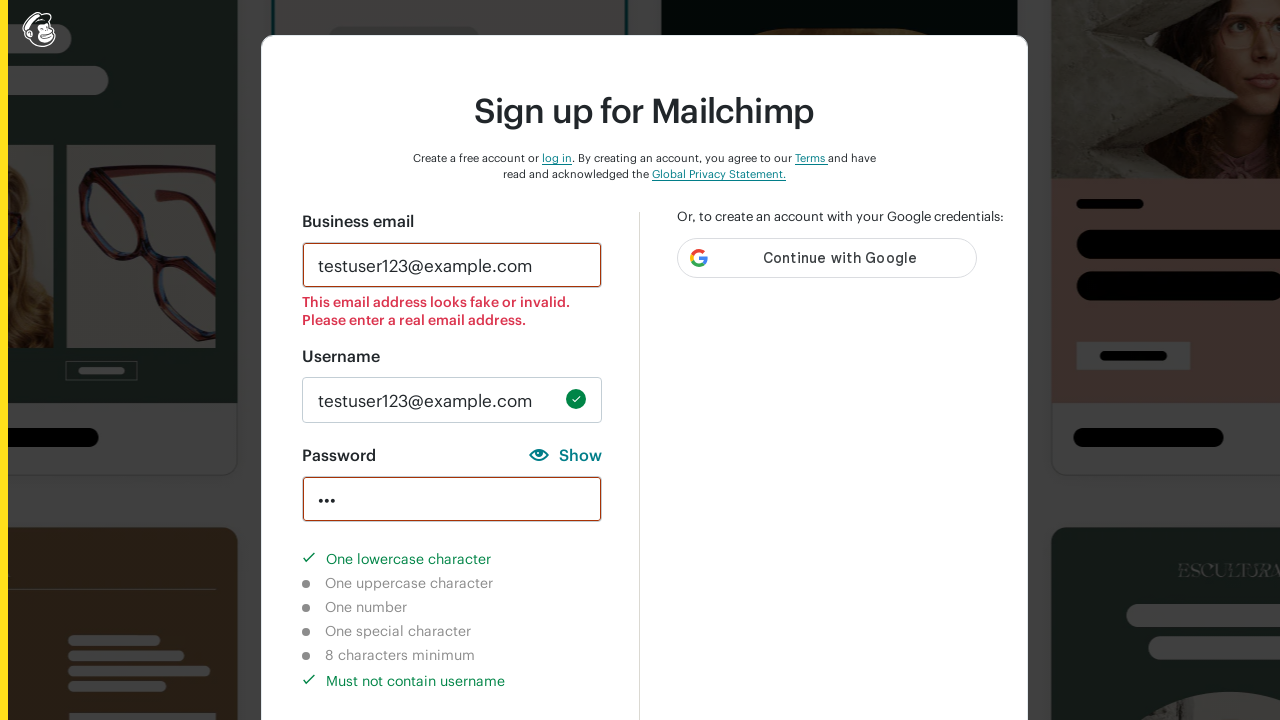

Verified number character requirement is marked not-completed
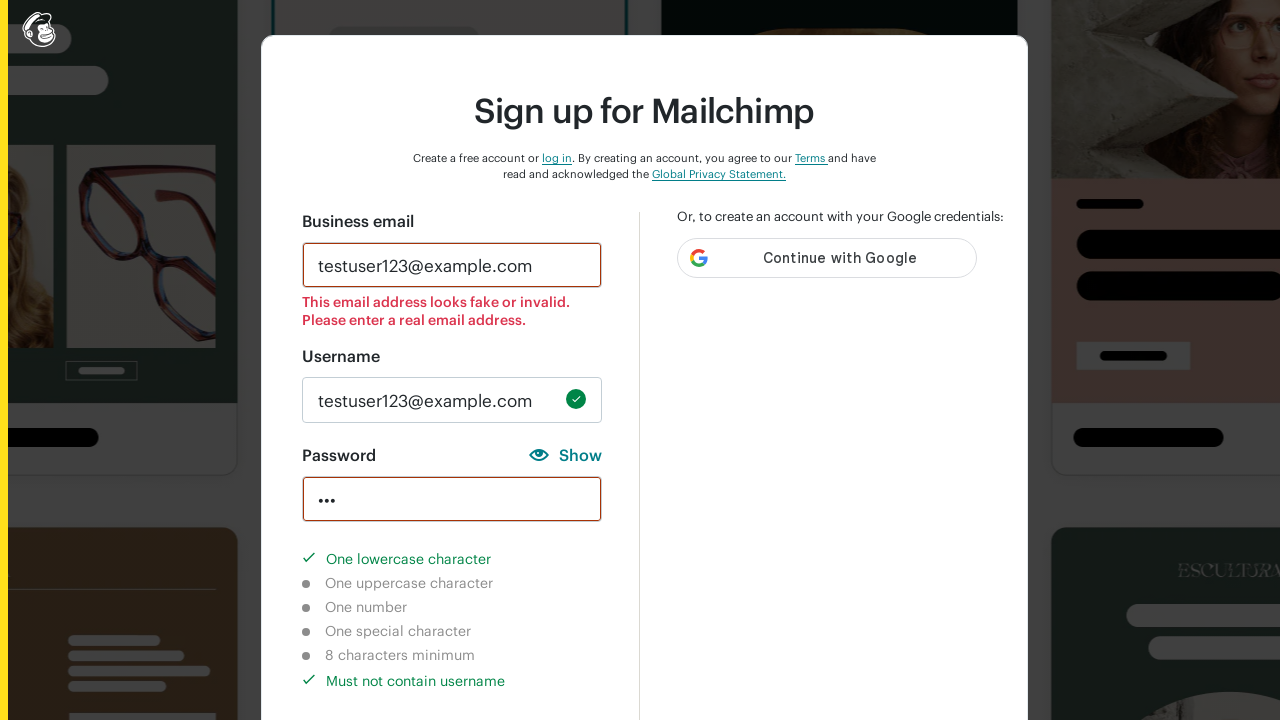

Verified special character requirement is marked not-completed
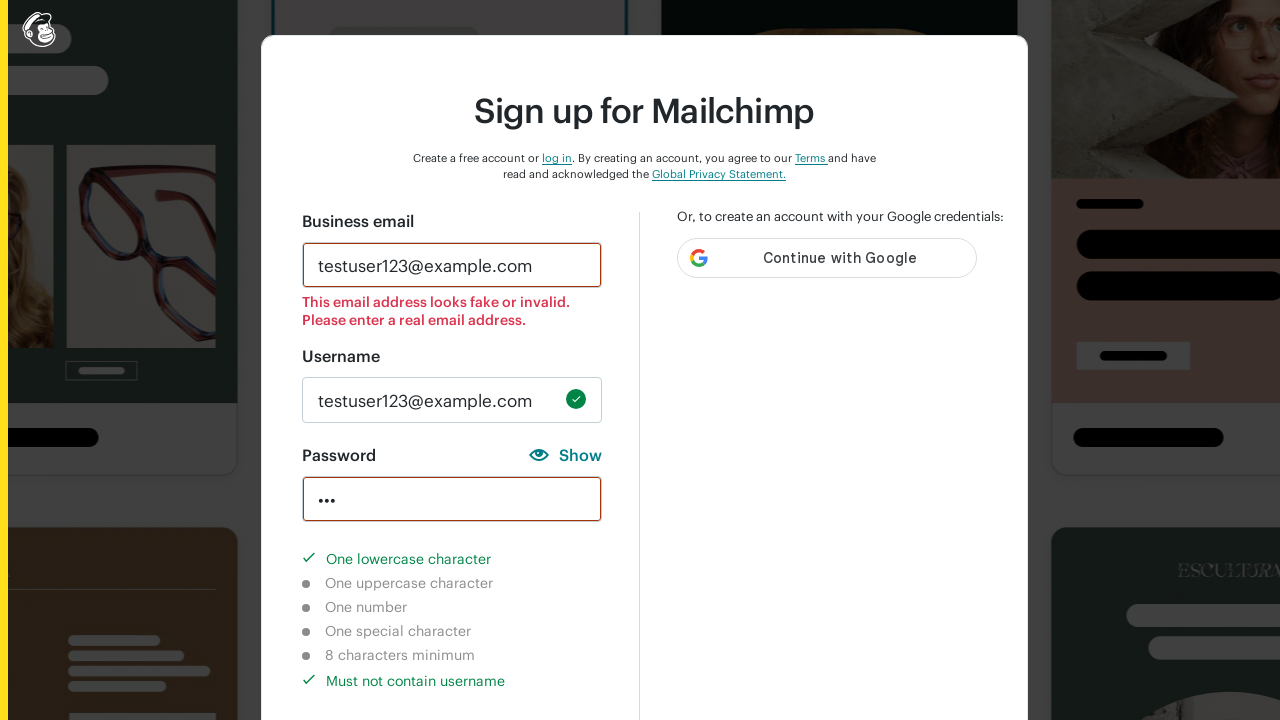

Verified 8-character minimum requirement is marked not-completed
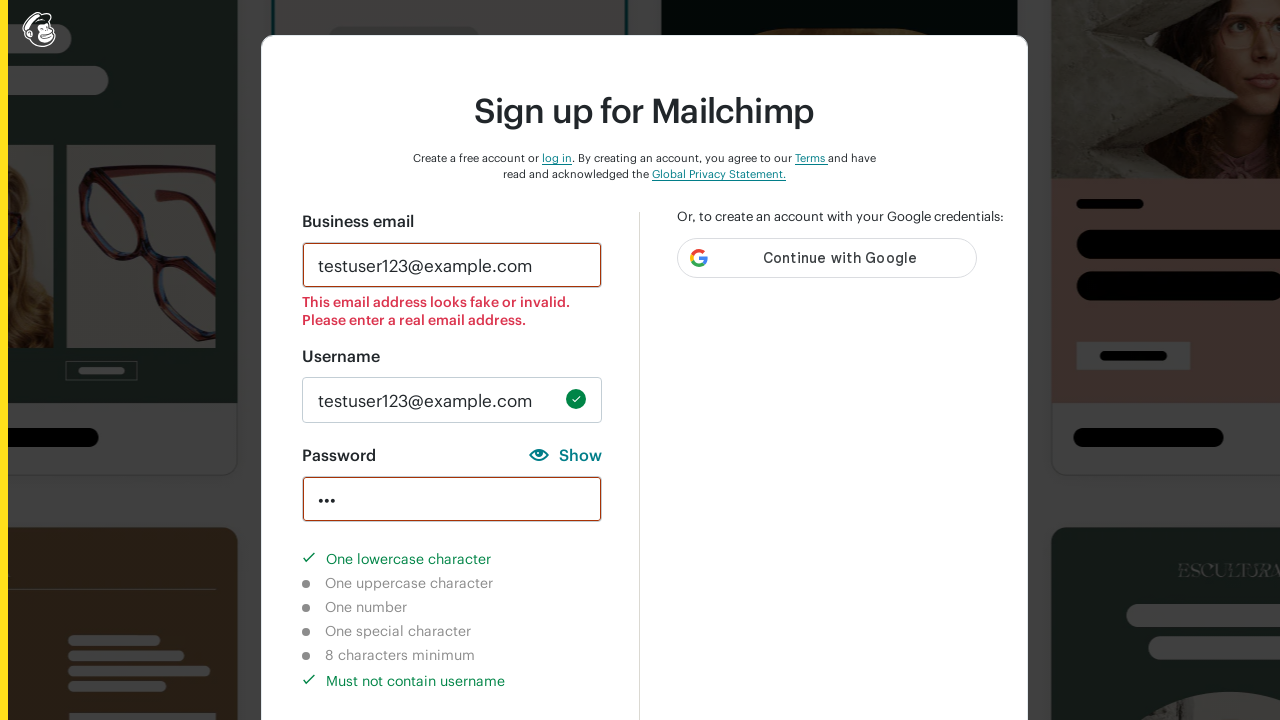

Cleared password field on #new_password
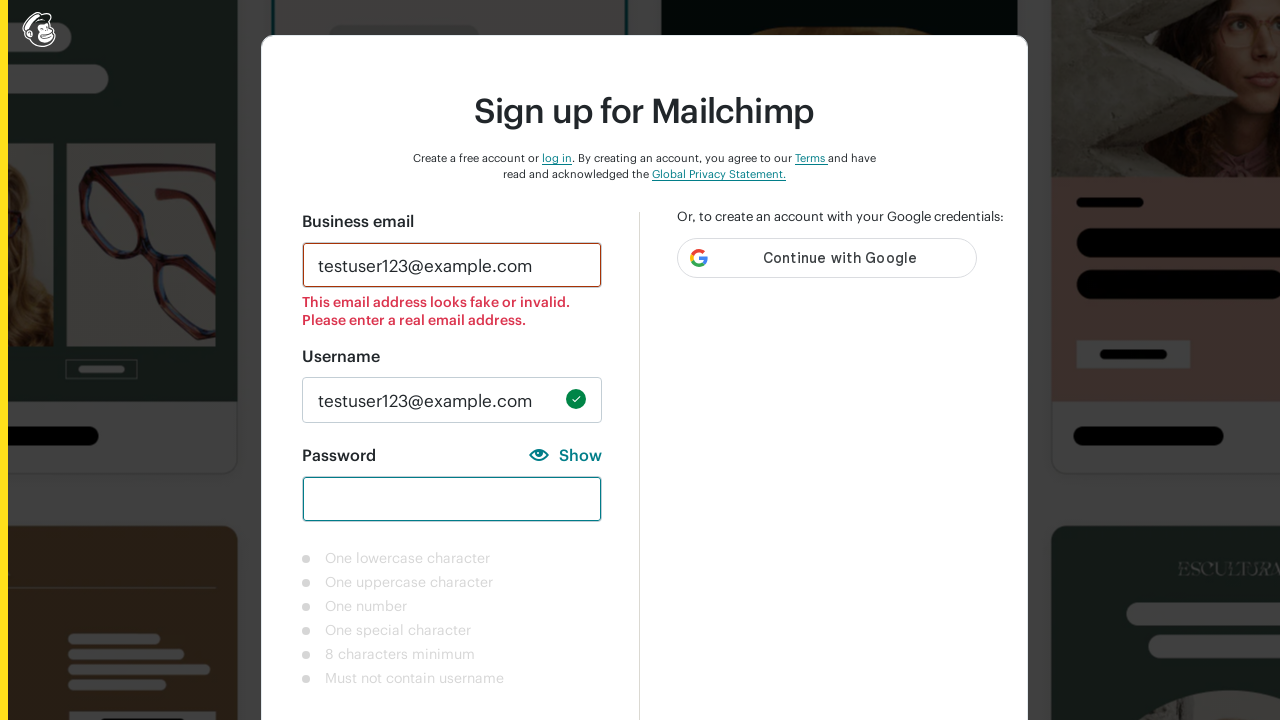

Entered uppercase-only password 'ABC' on #new_password
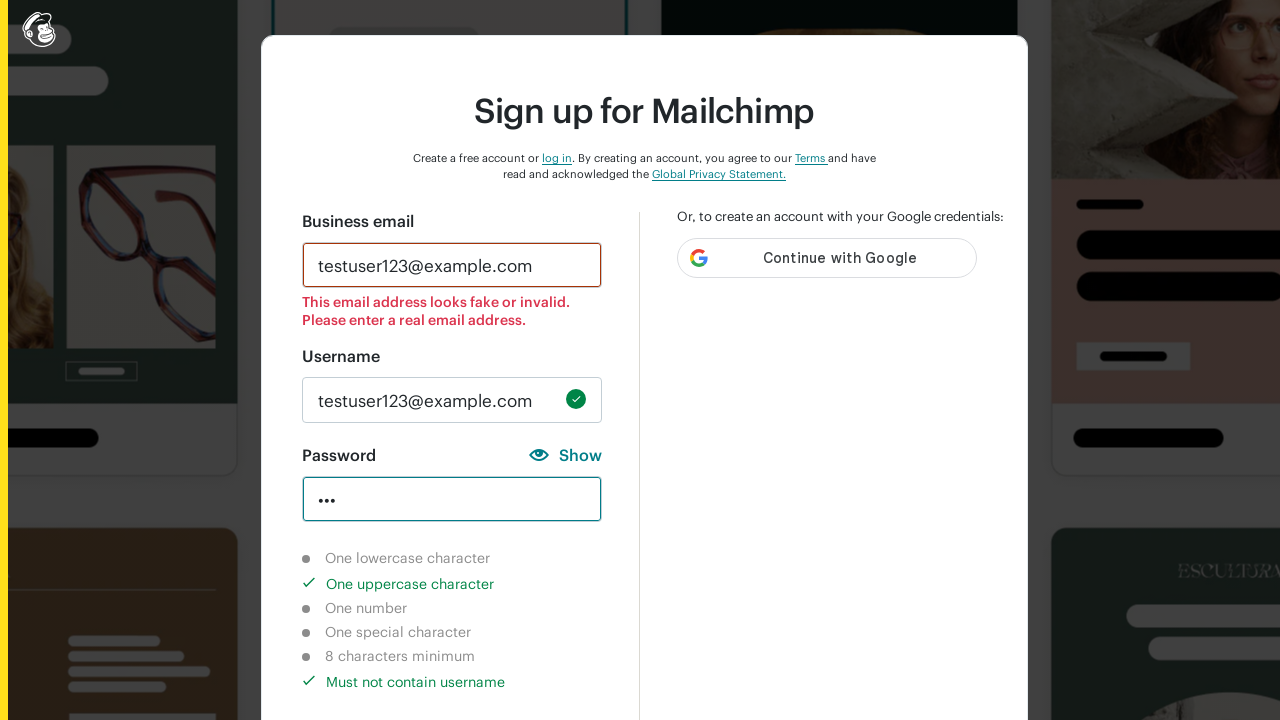

Waited 3 seconds for validation indicators to update
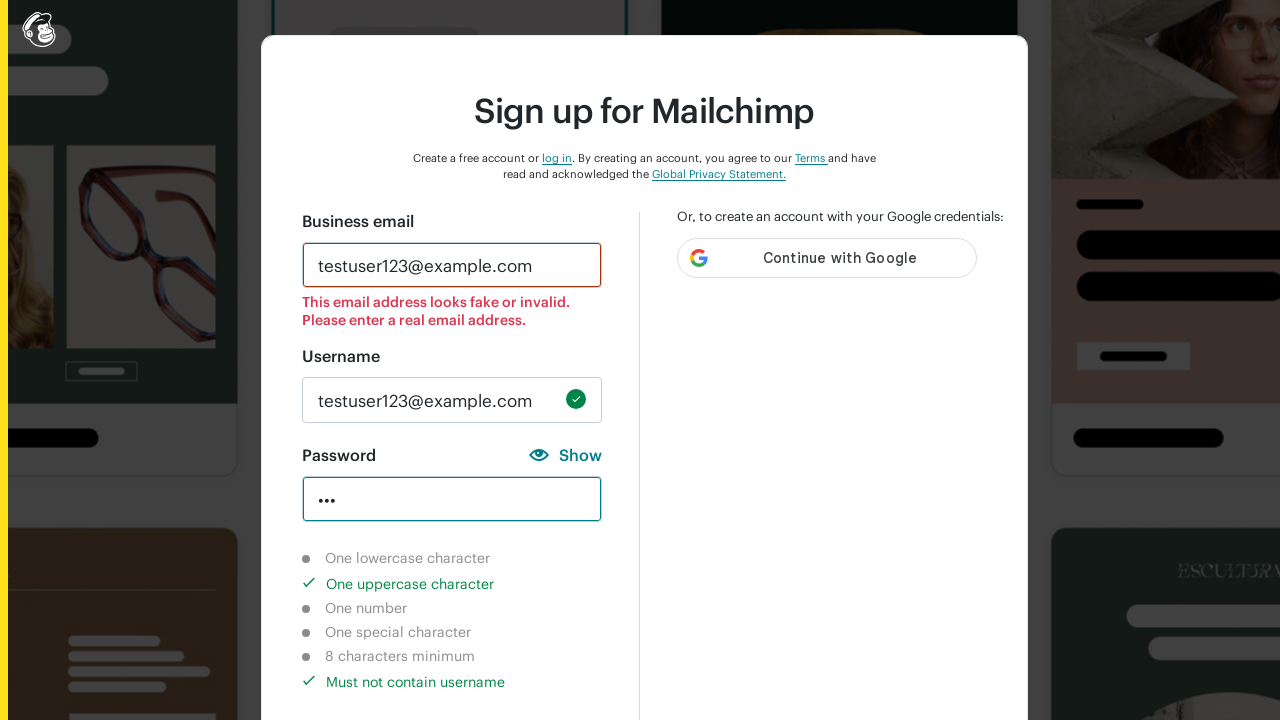

Verified lowercase character requirement is marked not-completed
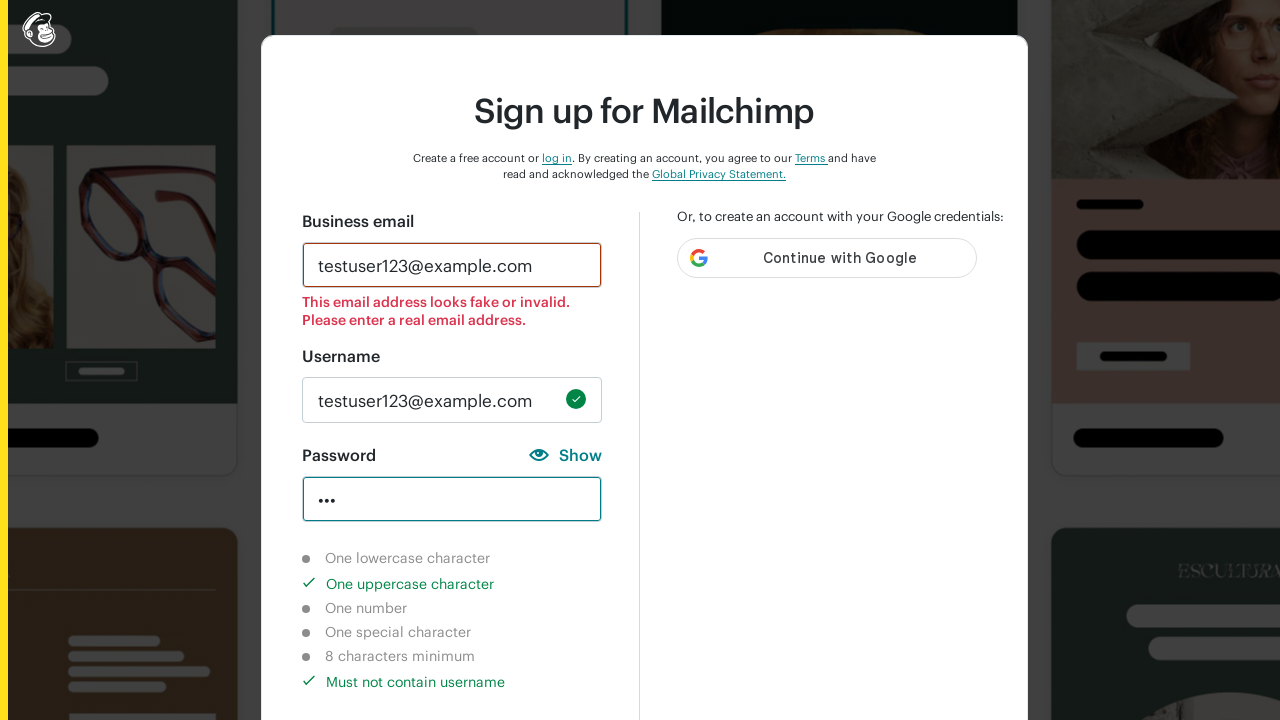

Verified uppercase character requirement is marked completed
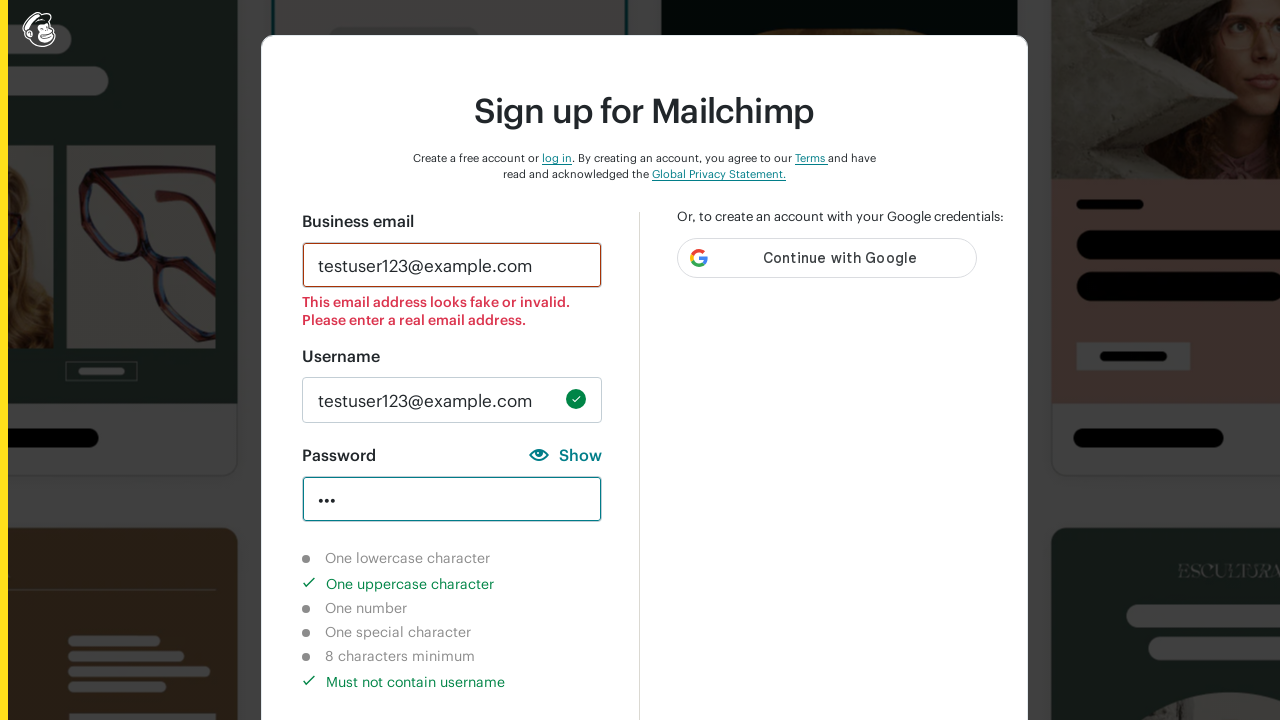

Verified number character requirement is marked not-completed
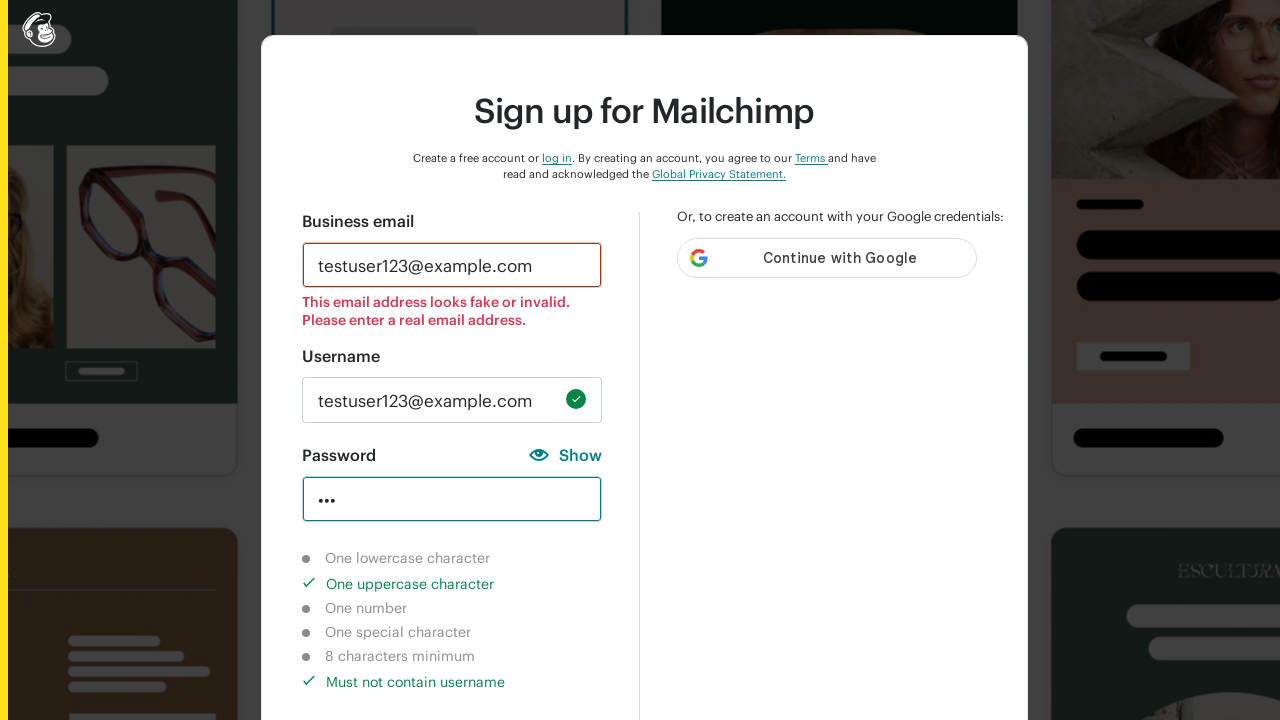

Verified special character requirement is marked not-completed
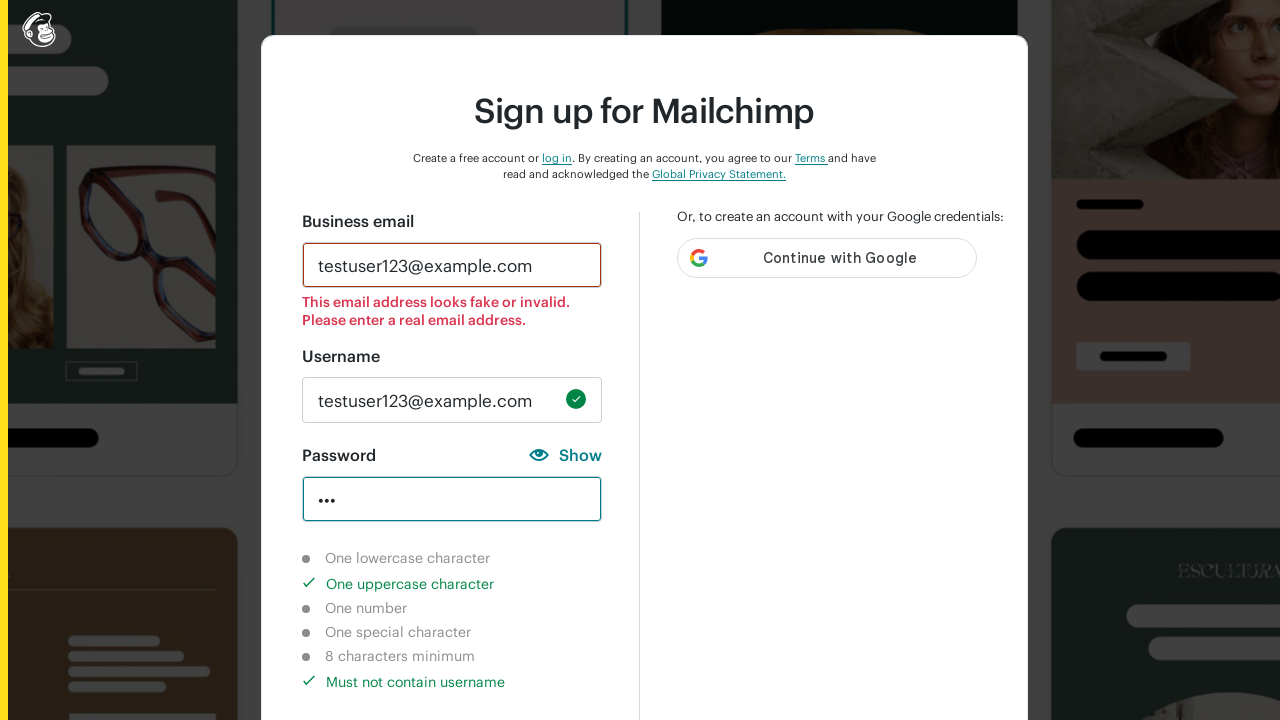

Verified 8-character minimum requirement is marked not-completed
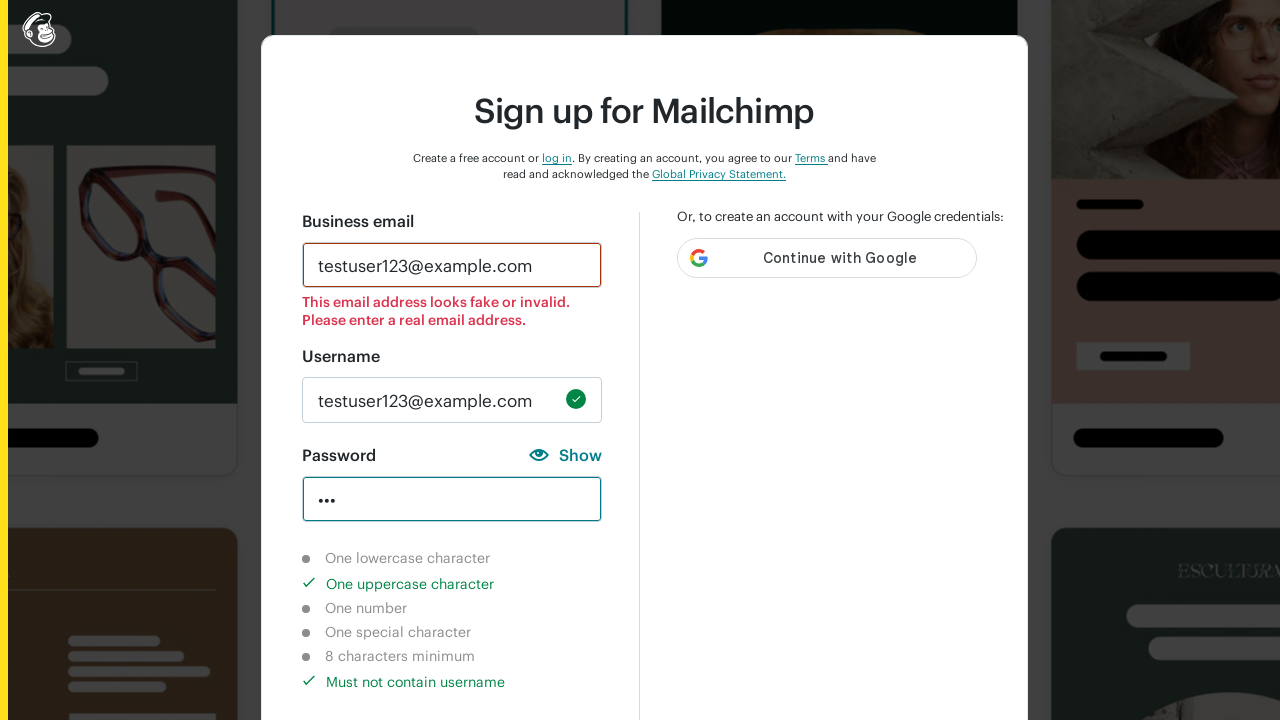

Cleared password field on #new_password
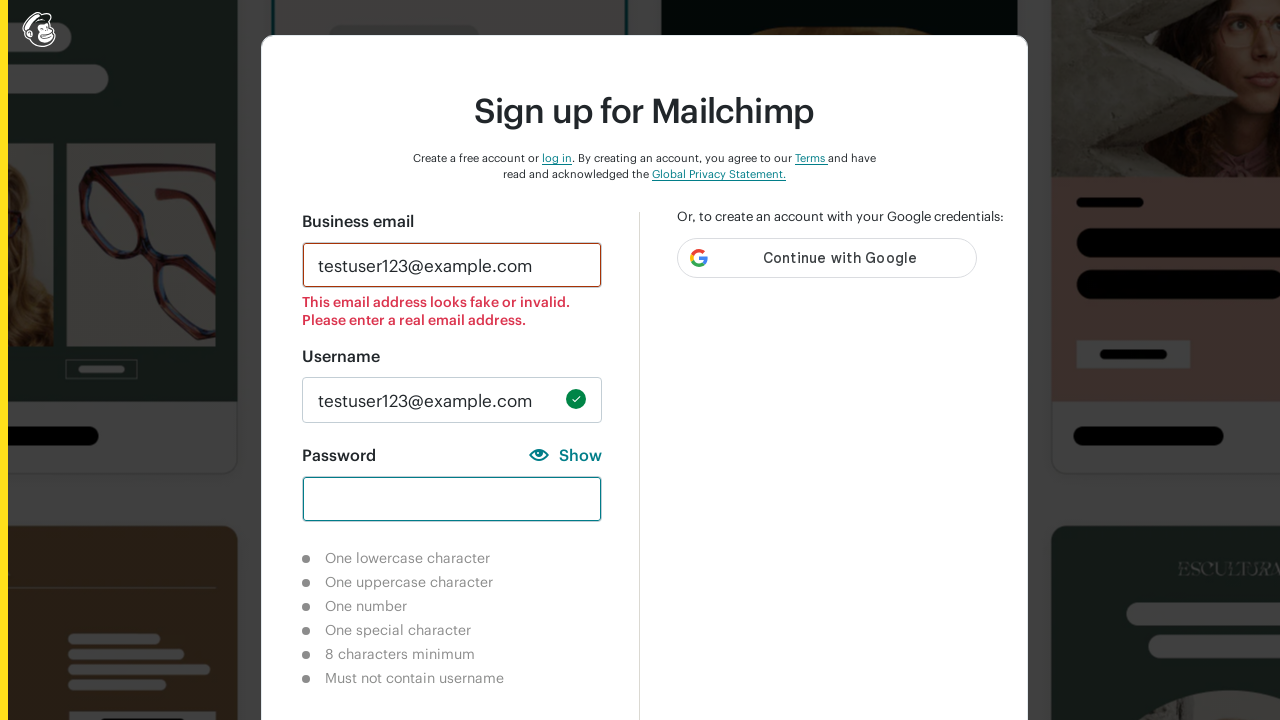

Entered uppercase with numbers password 'ABC123' on #new_password
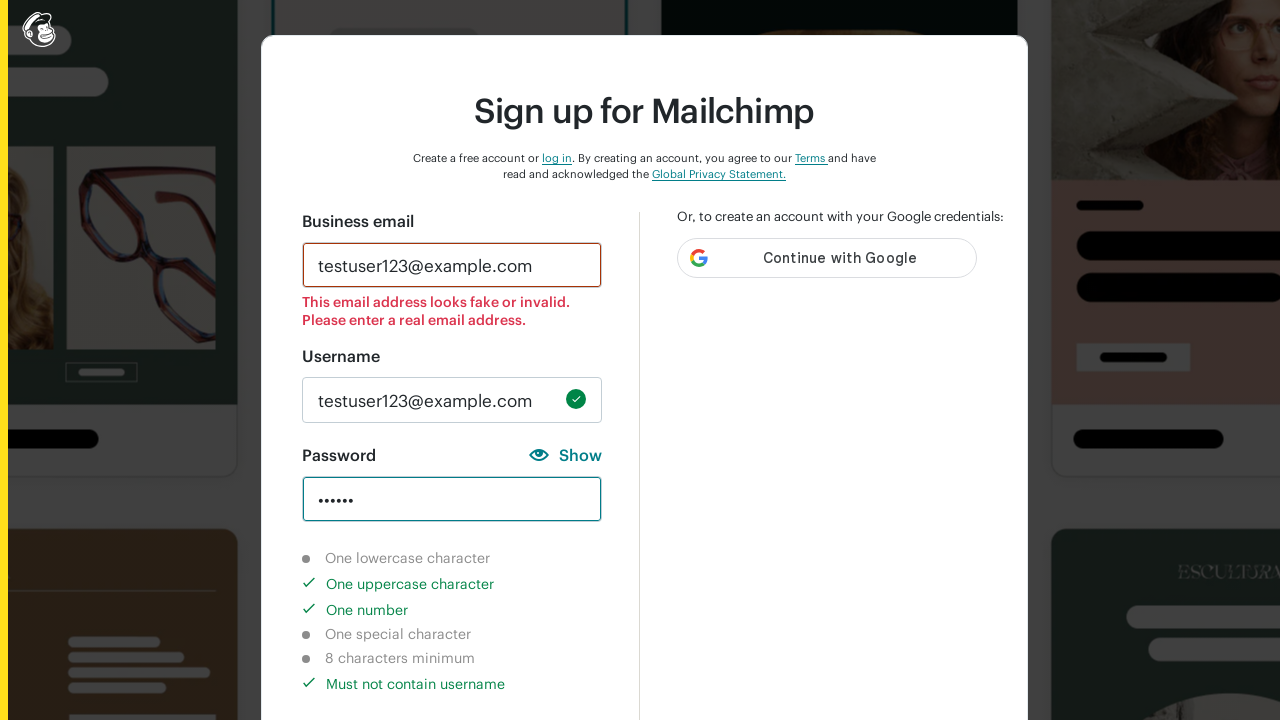

Waited 3 seconds for validation indicators to update
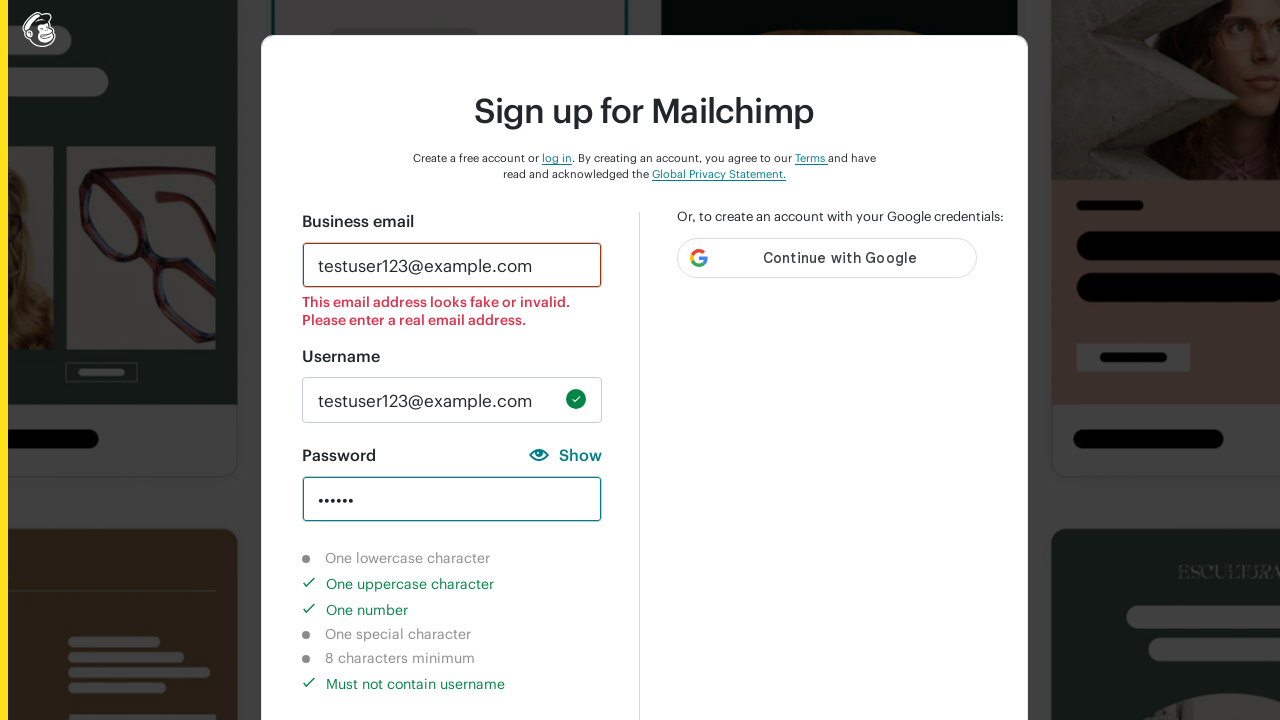

Verified lowercase character requirement is marked not-completed
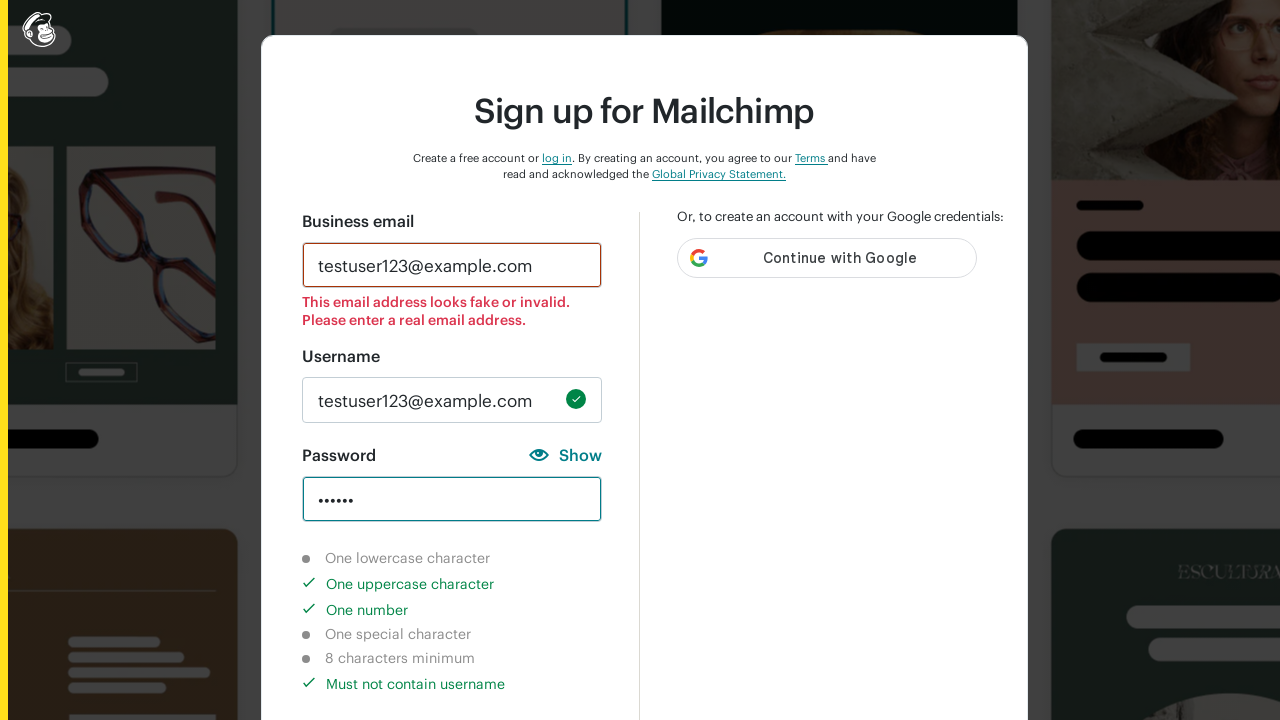

Verified uppercase character requirement is marked completed
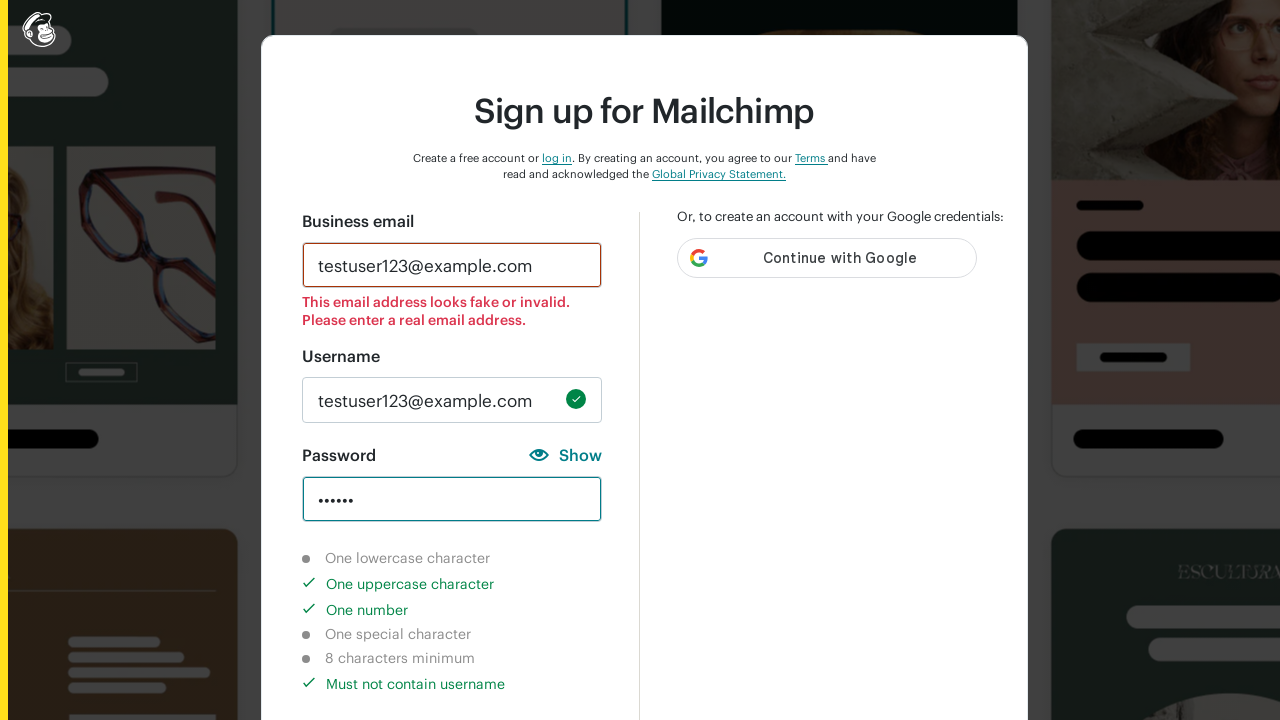

Verified number character requirement is marked completed
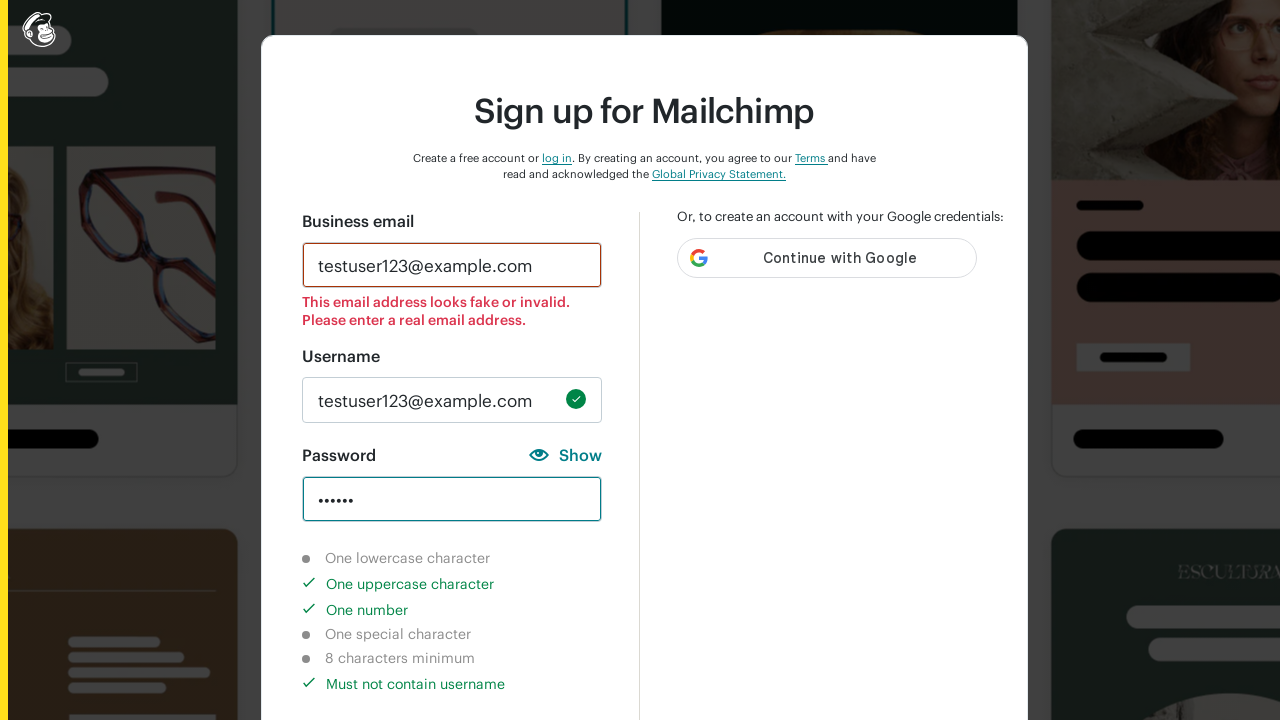

Verified special character requirement is marked not-completed
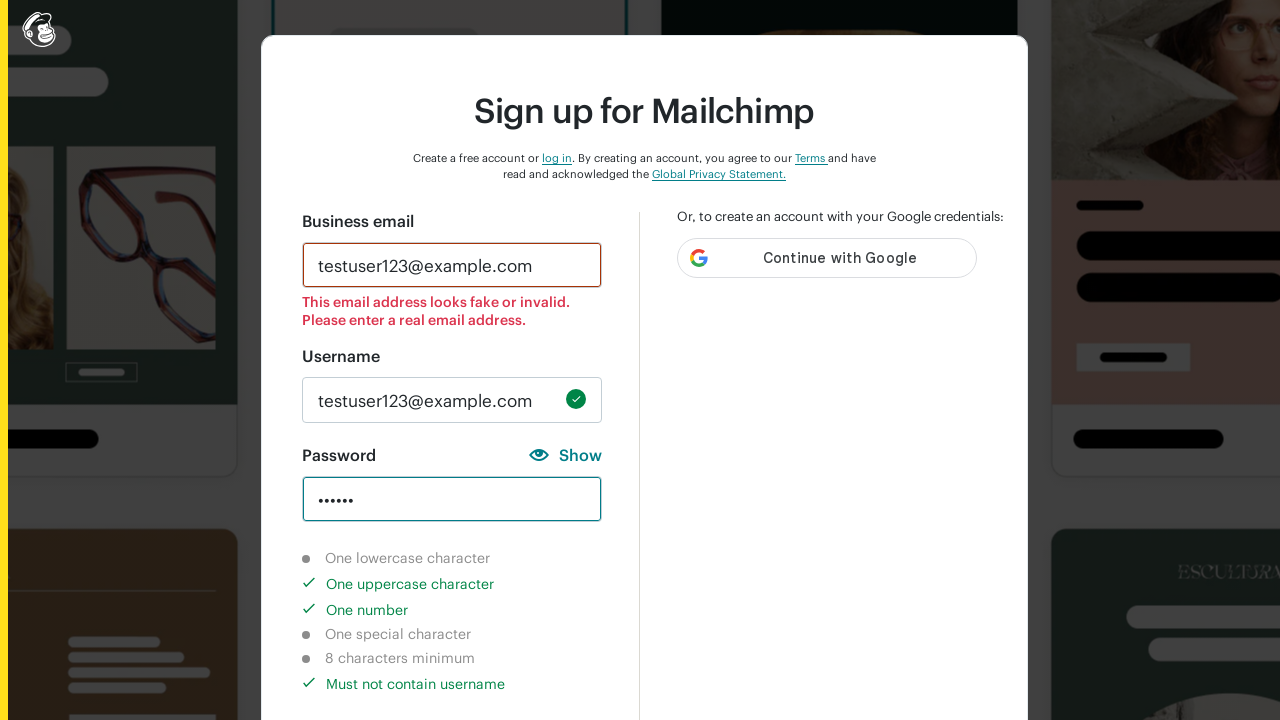

Verified 8-character minimum requirement is marked not-completed
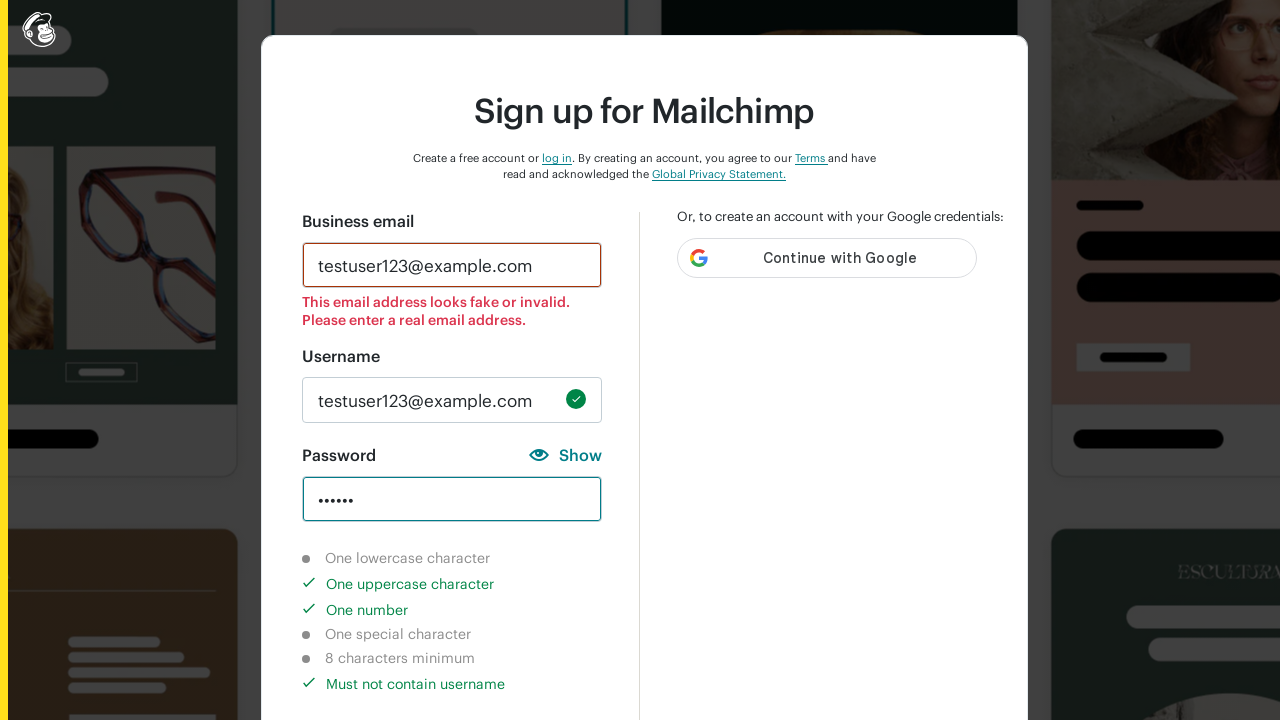

Cleared password field on #new_password
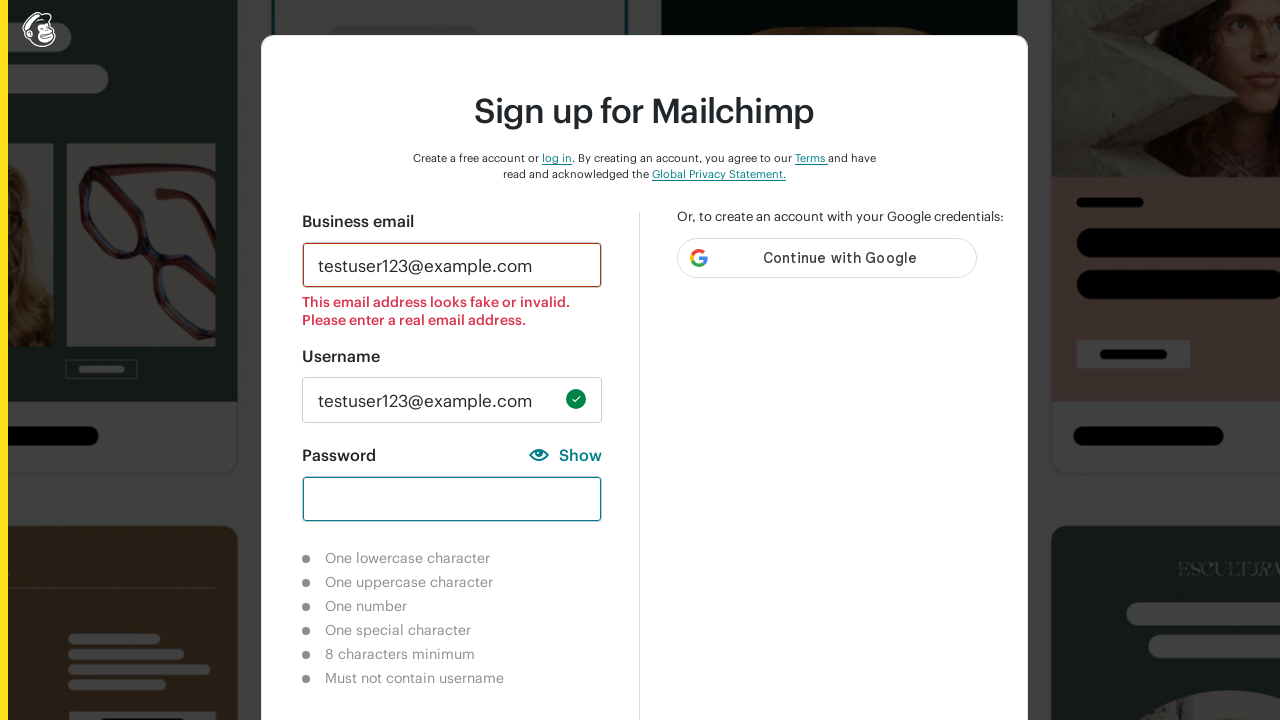

Entered uppercase with numbers and special characters password 'ABC125$' on #new_password
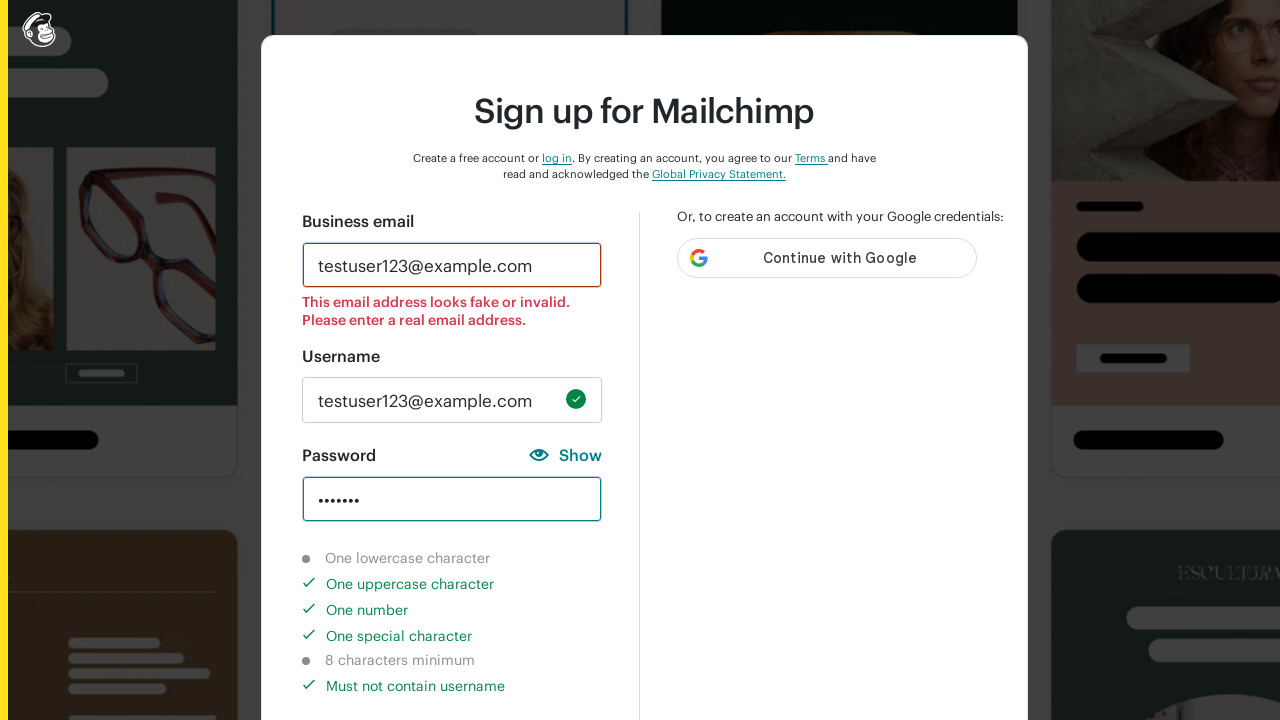

Waited 3 seconds for validation indicators to update
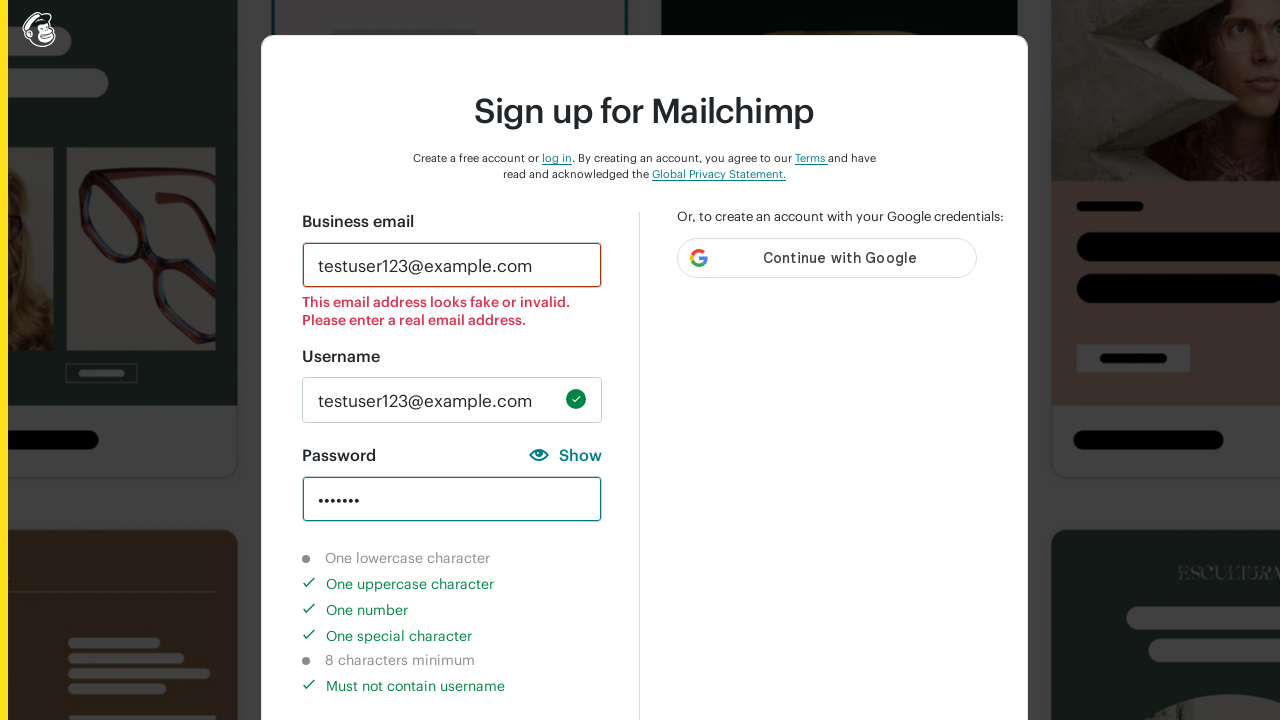

Verified lowercase character requirement is marked not-completed
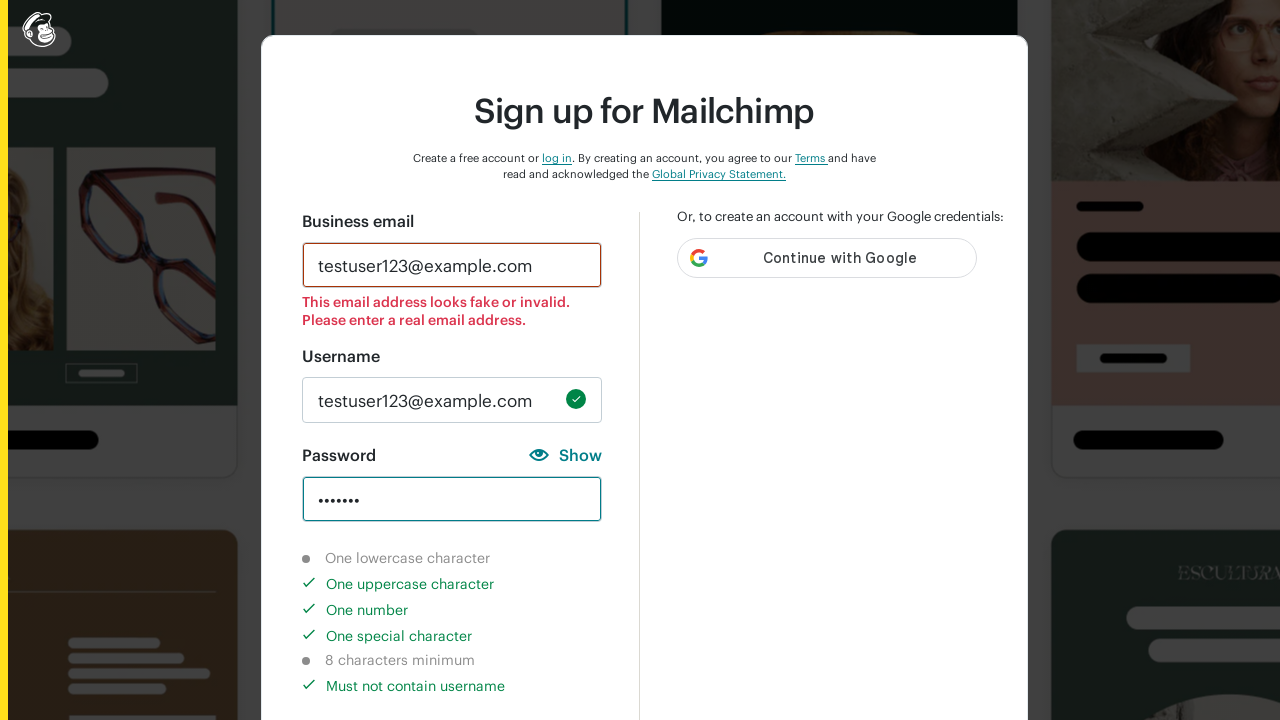

Verified uppercase character requirement is marked completed
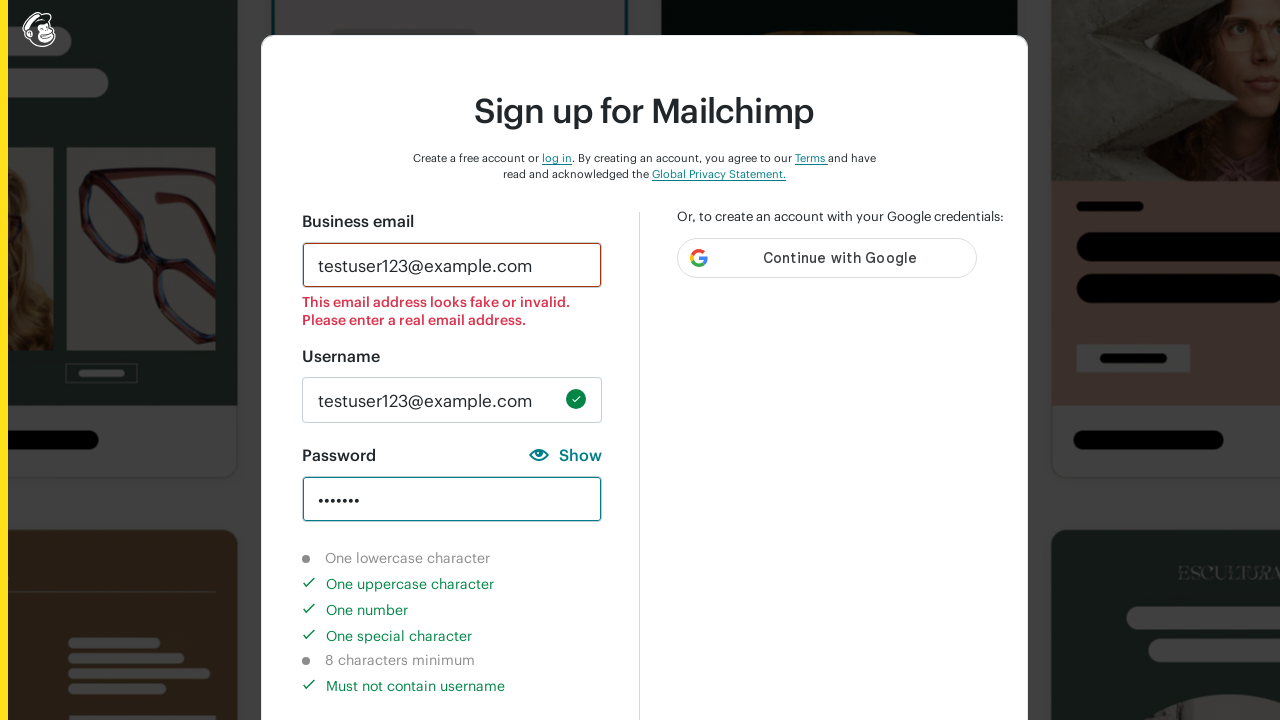

Verified number character requirement is marked completed
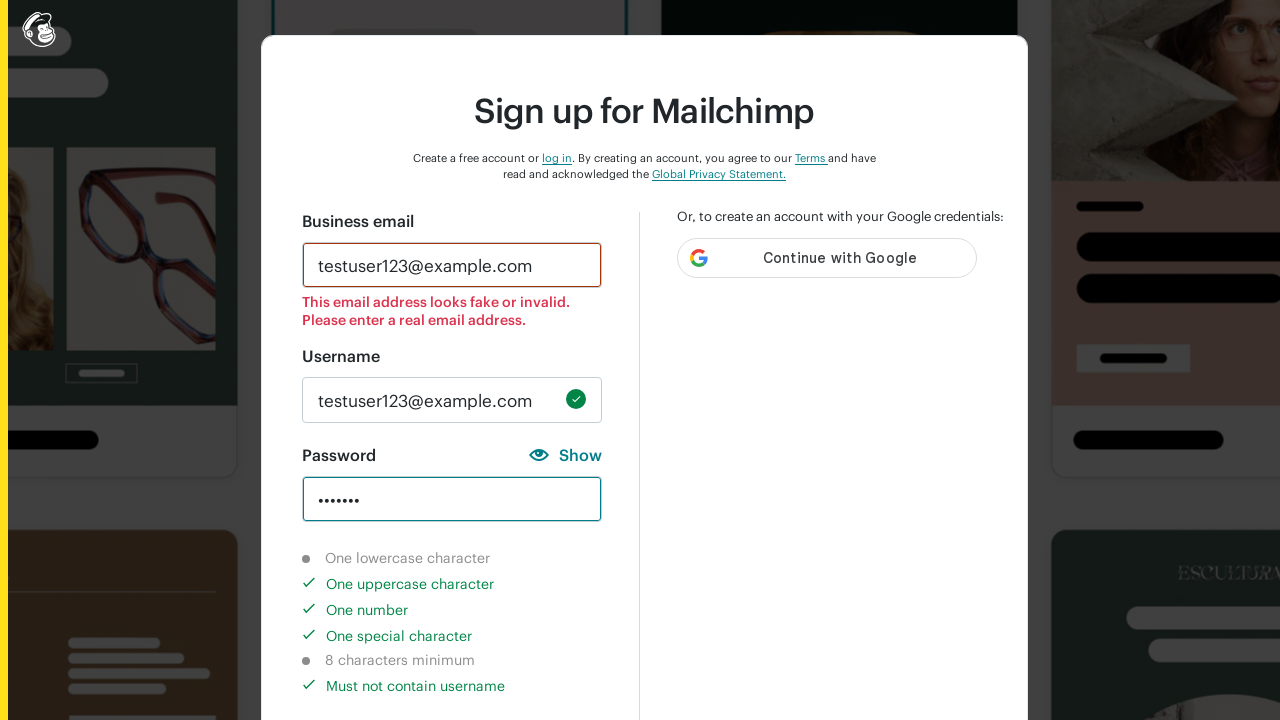

Verified special character requirement is marked completed
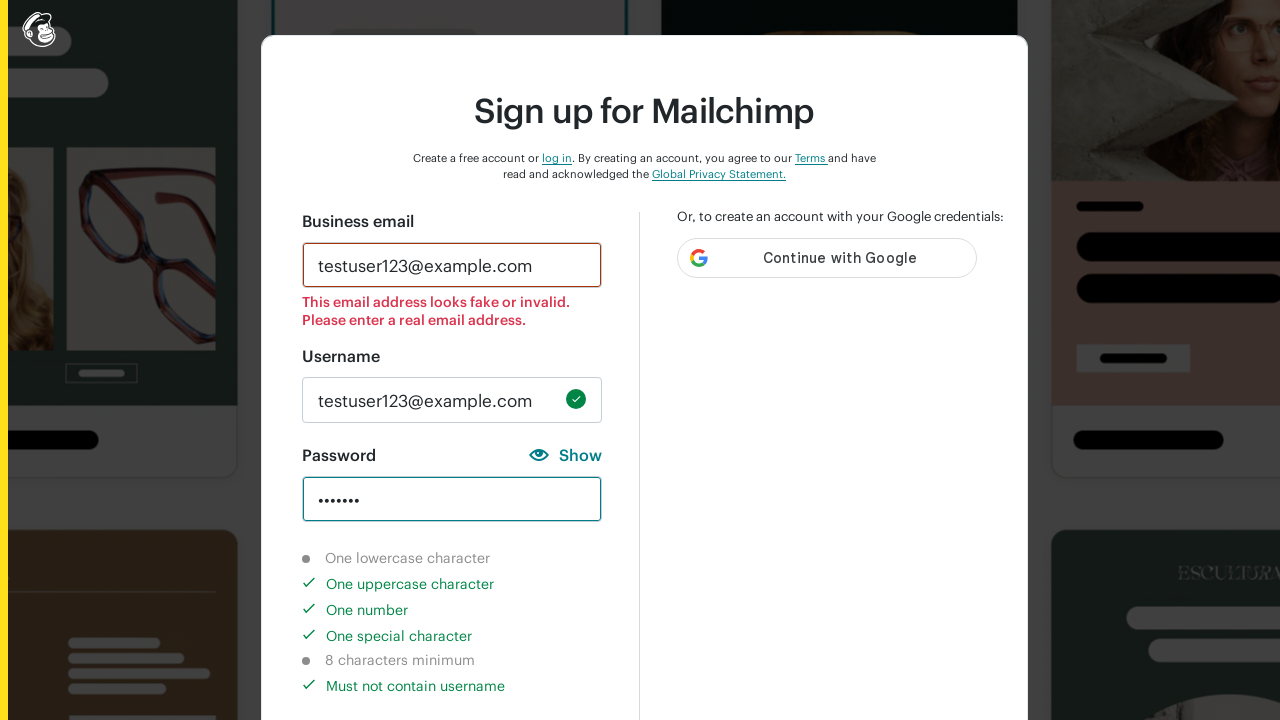

Verified 8-character minimum requirement is marked not-completed
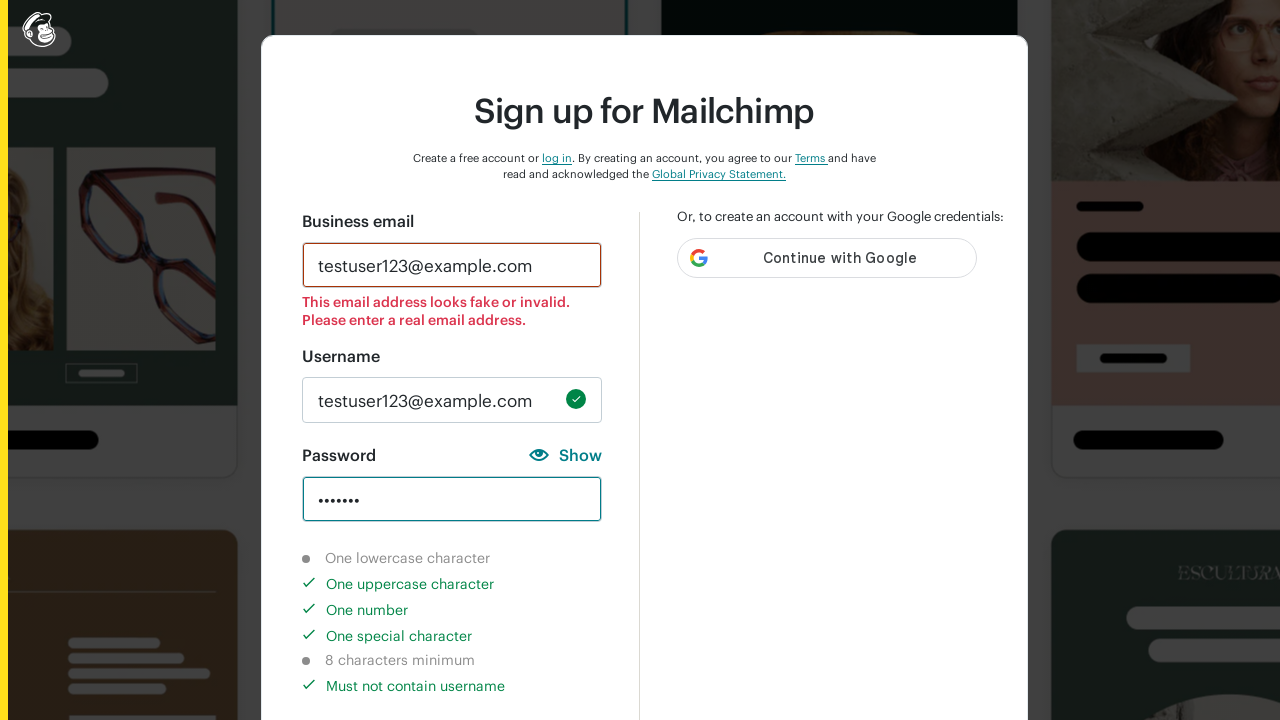

Cleared password field on #new_password
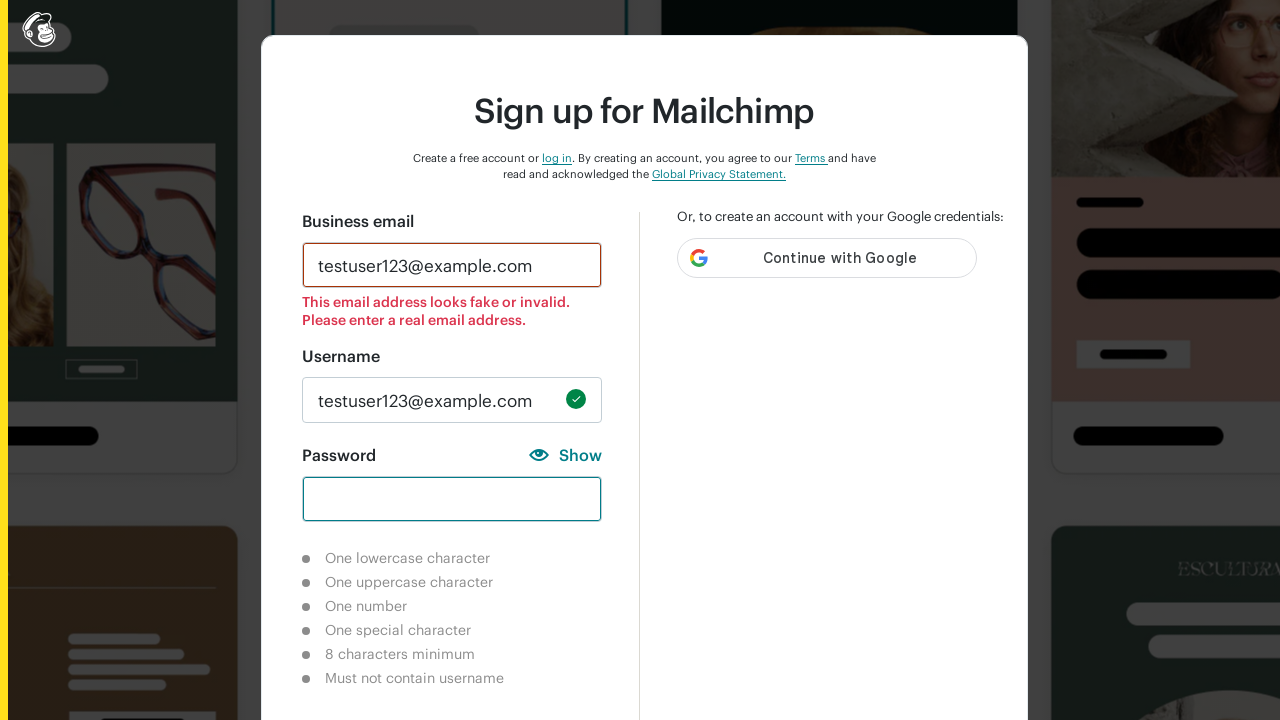

Entered password with uppercase, numbers, special characters, and 8+ length (no lowercase) 'AABN4@@#$%' on #new_password
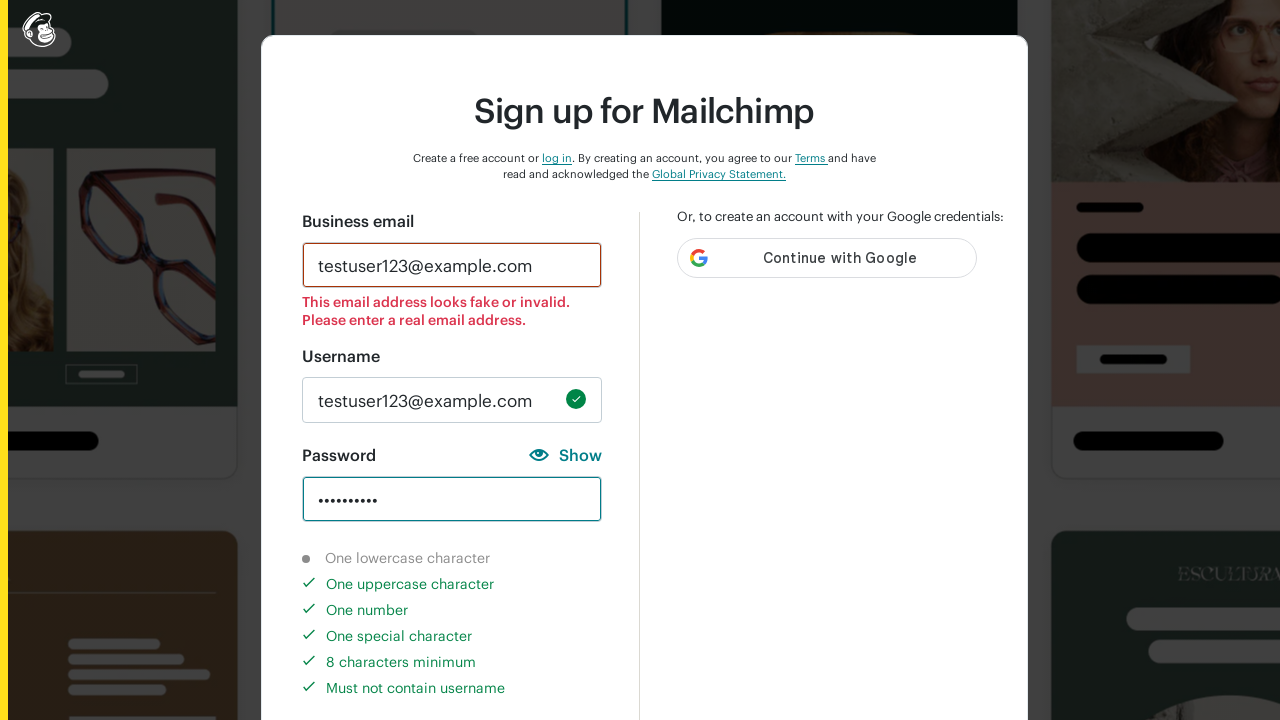

Waited 3 seconds for validation indicators to update
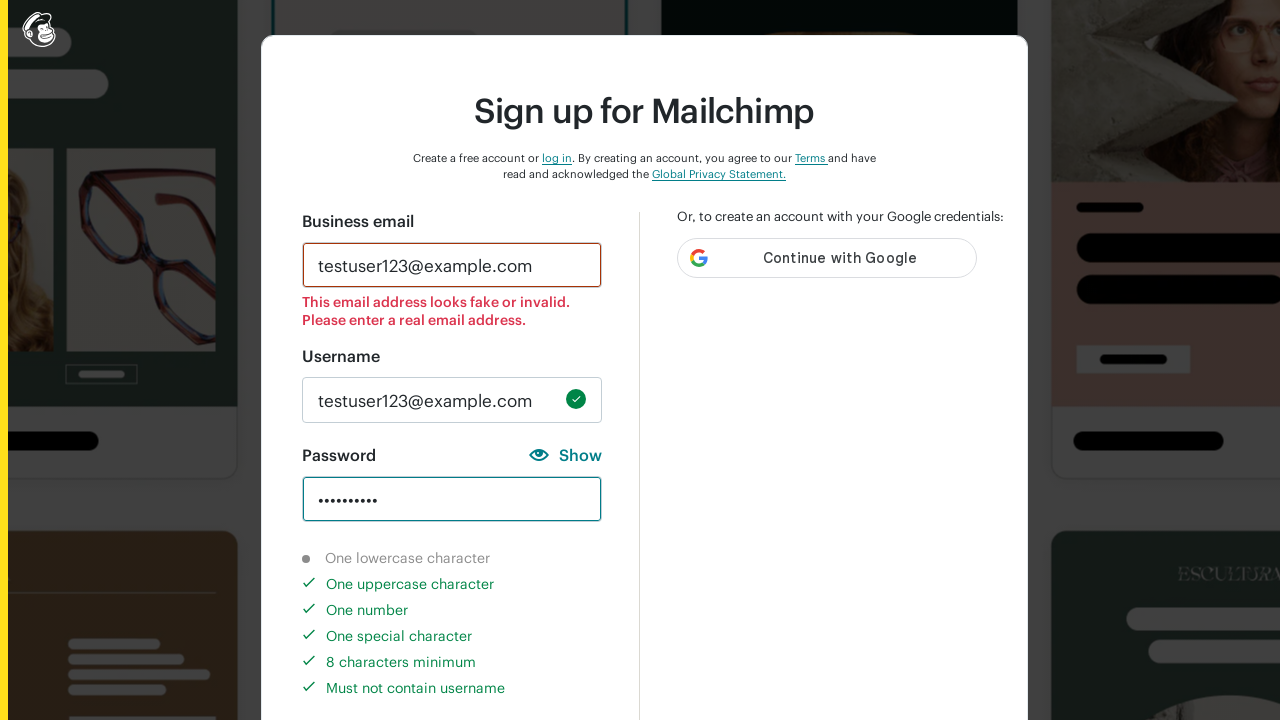

Verified lowercase character requirement is marked not-completed
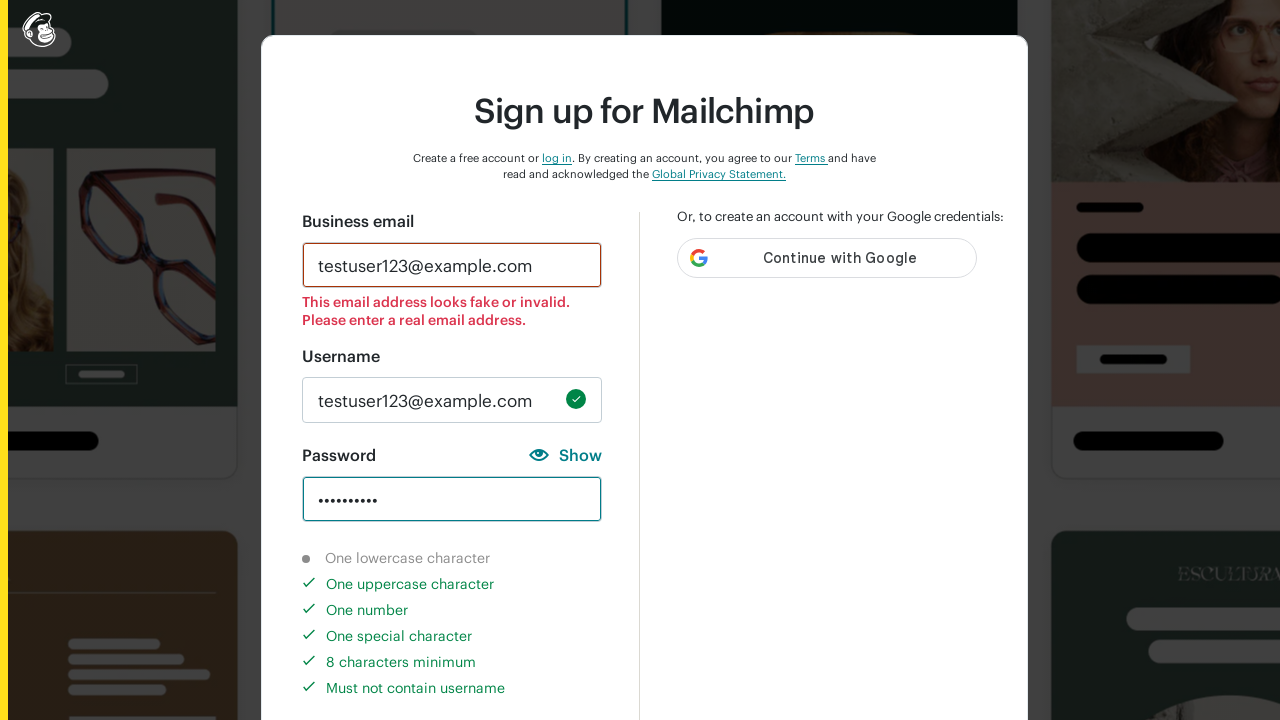

Verified uppercase character requirement is marked completed
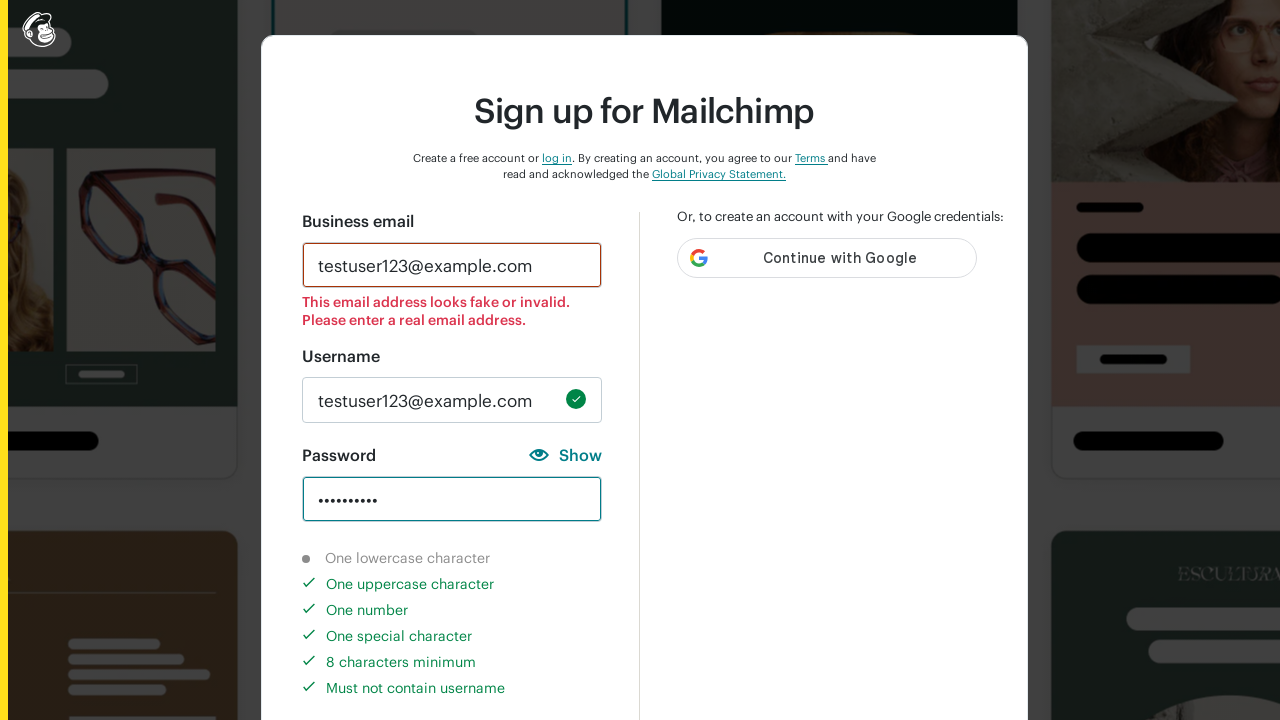

Verified number character requirement is marked completed
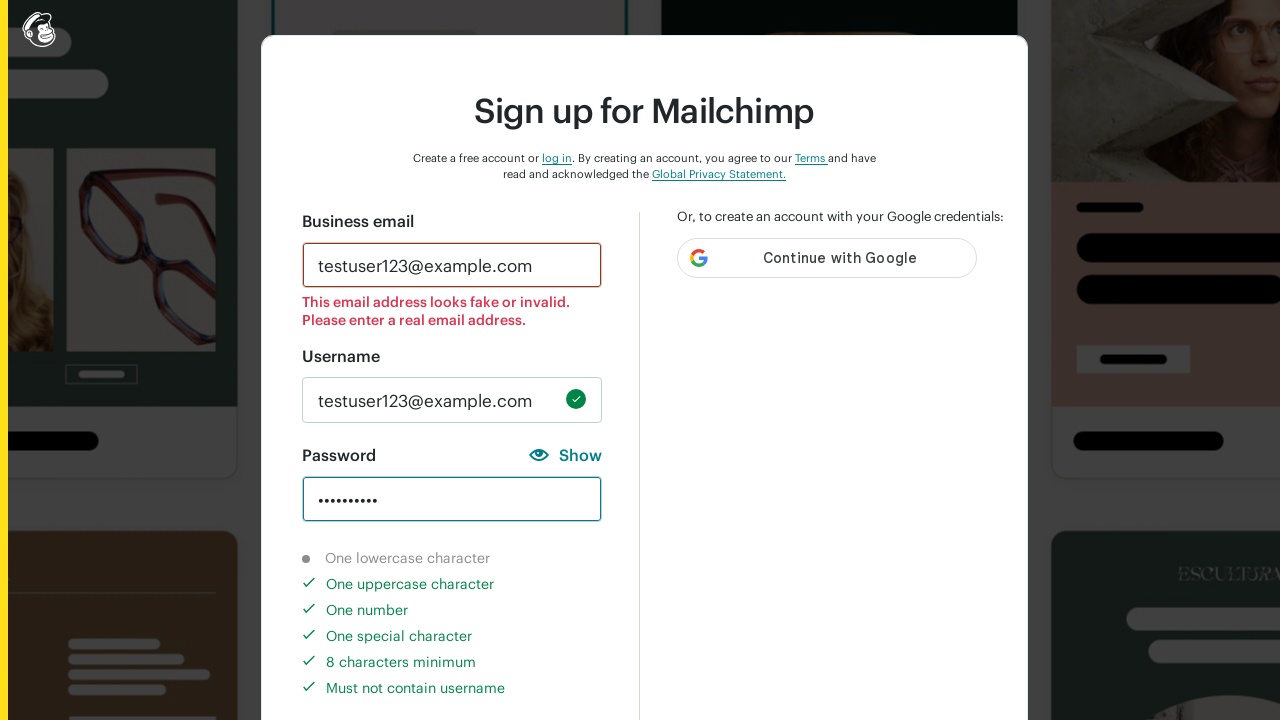

Verified special character requirement is marked completed
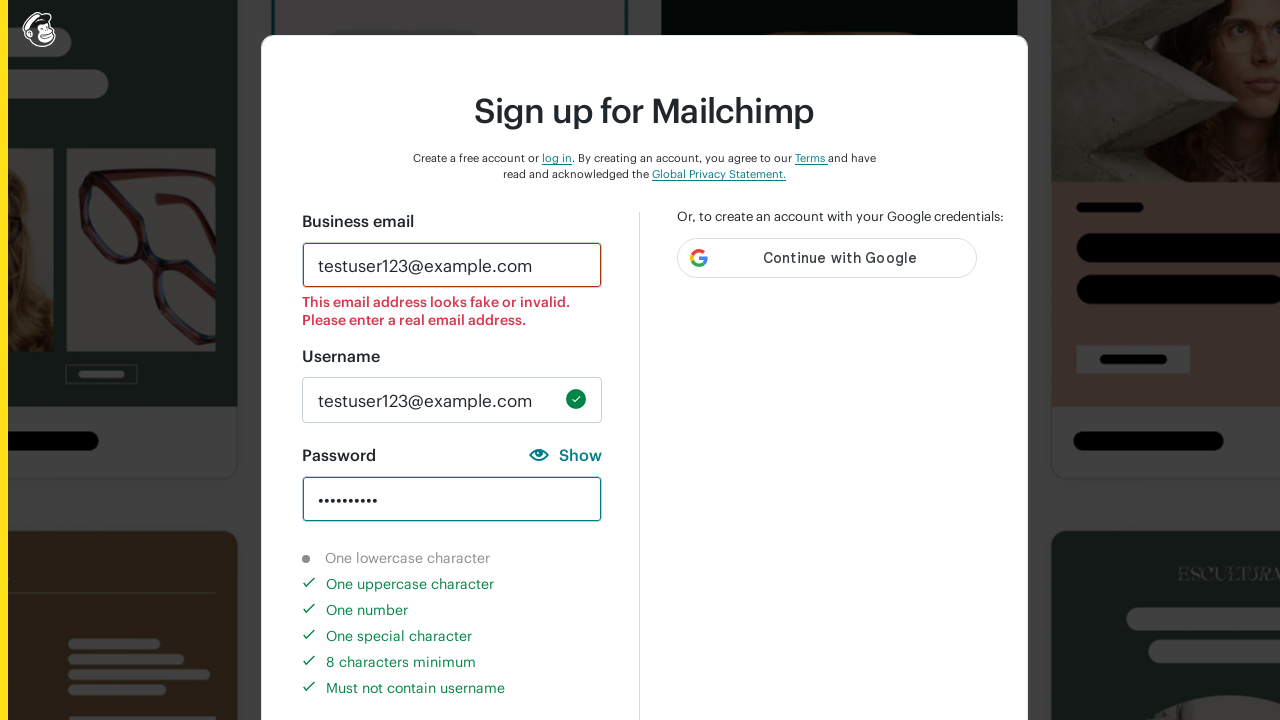

Verified 8-character minimum requirement is marked completed
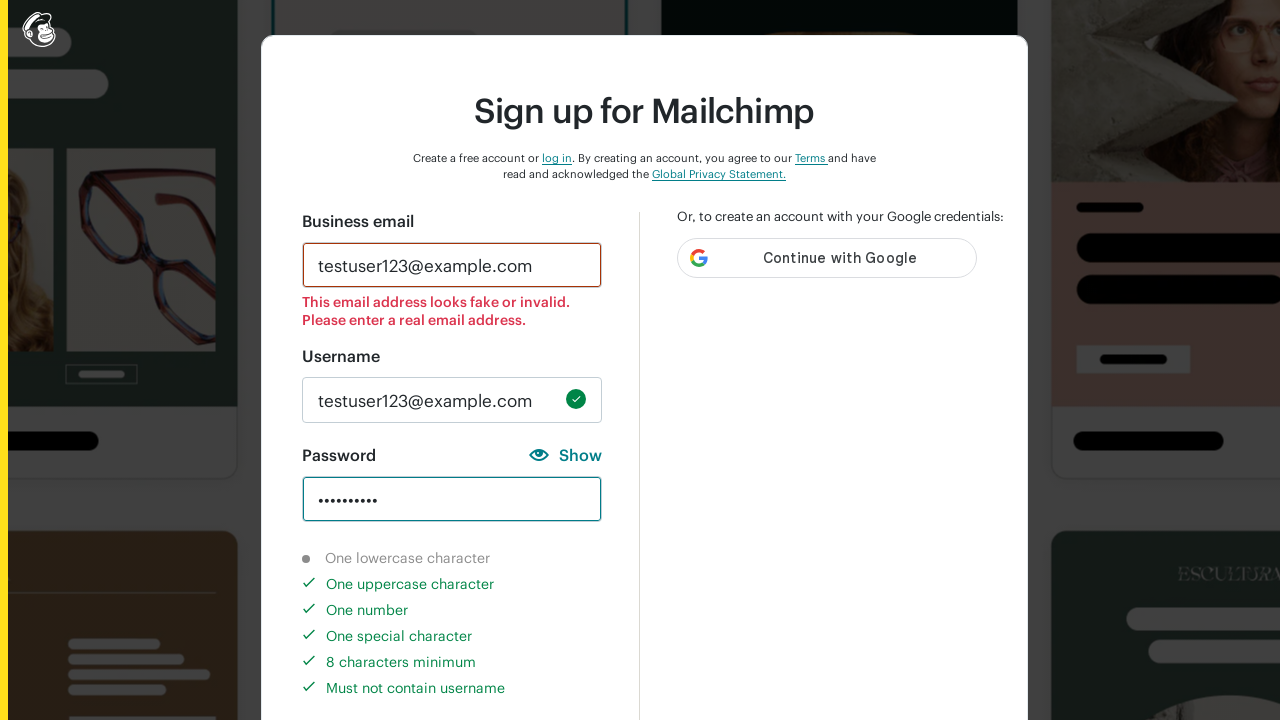

Cleared password field on #new_password
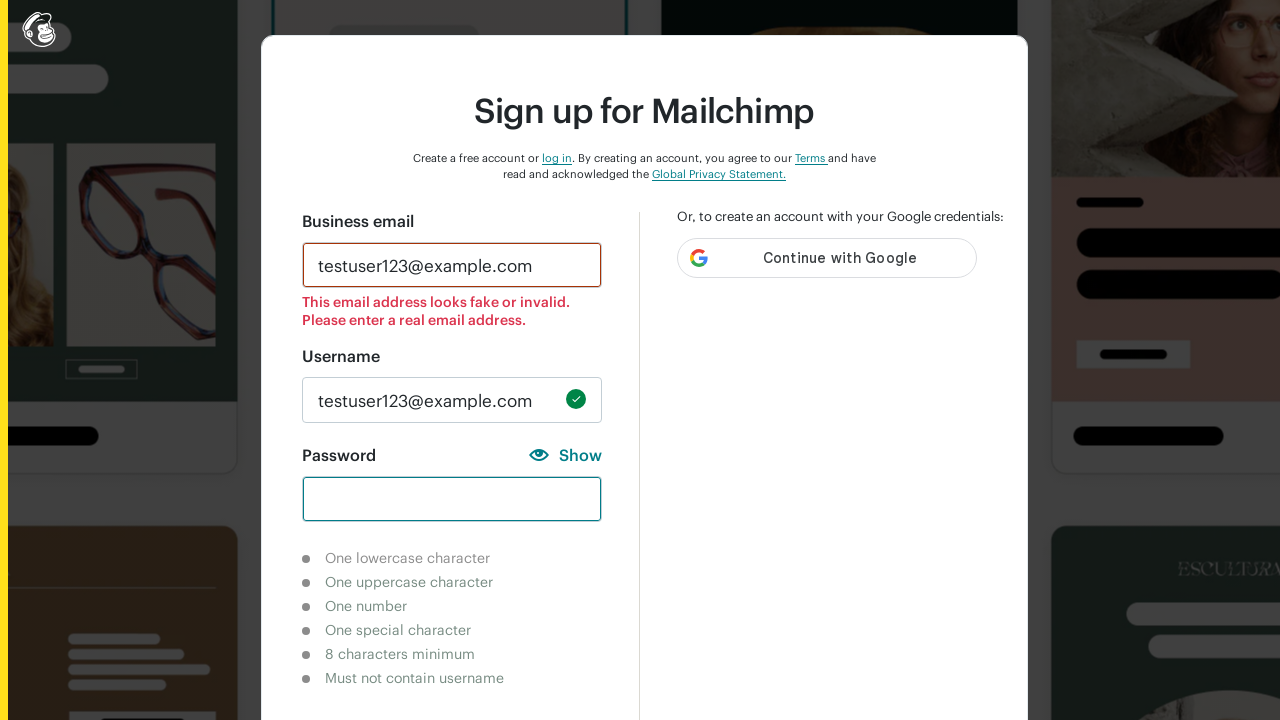

Entered password meeting all requirements 'AABaxndN4@@#$%' on #new_password
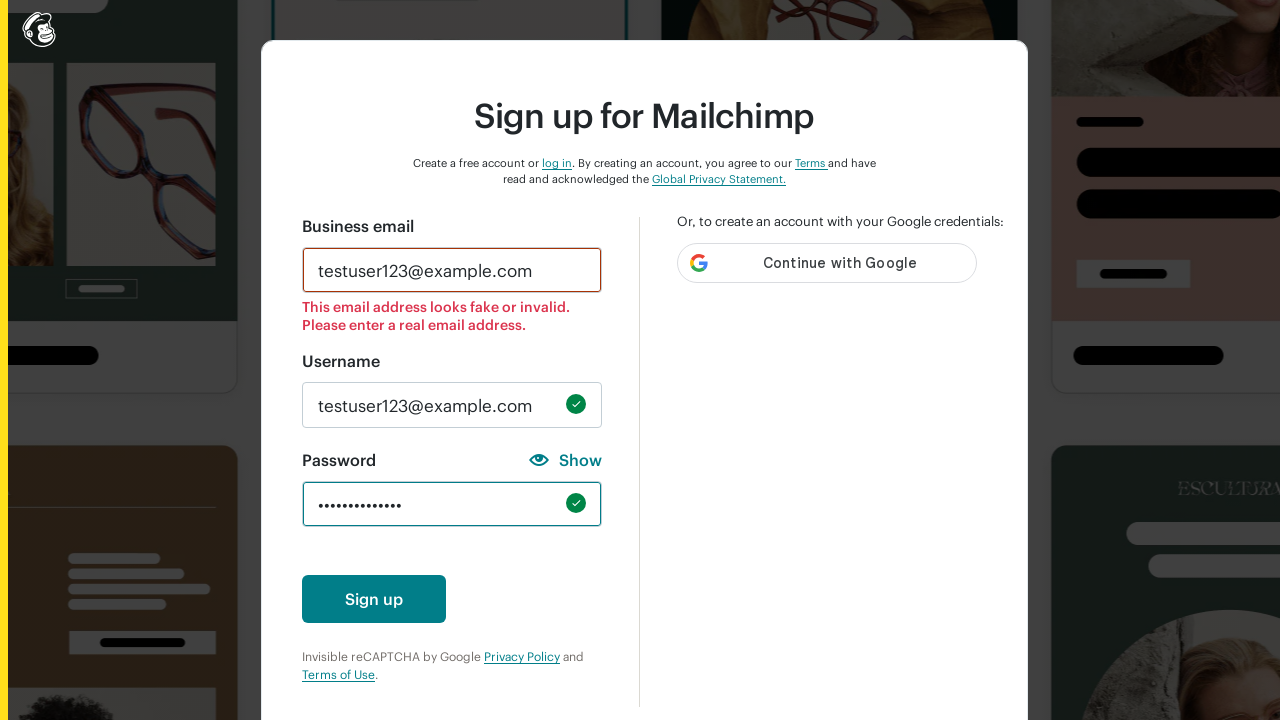

Waited 3 seconds for validation indicators to update
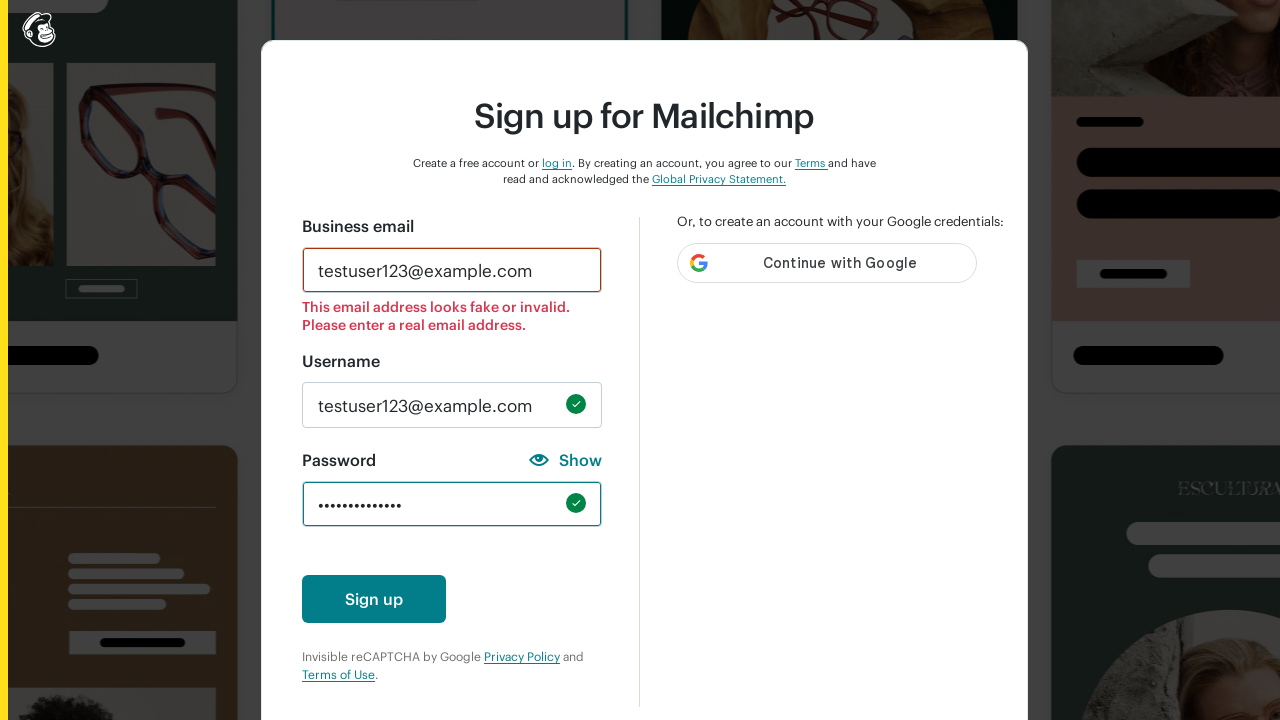

Verified lowercase character indicator is hidden (requirement met)
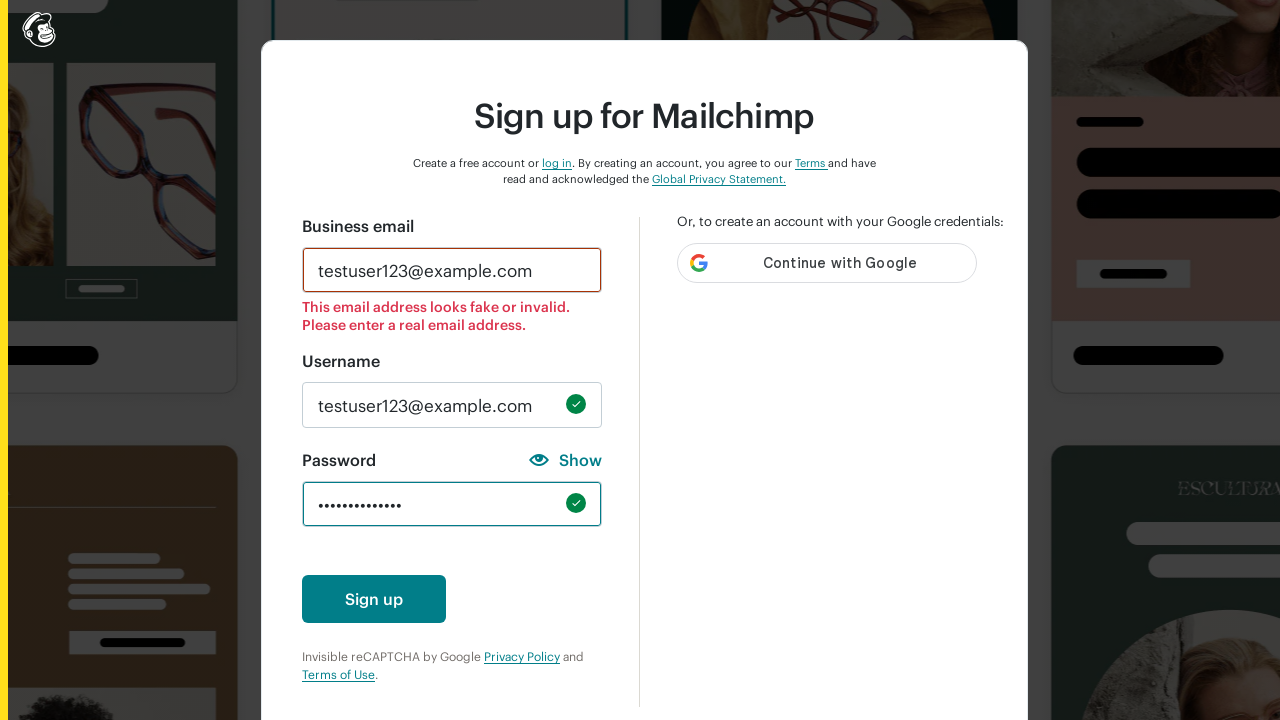

Verified uppercase character indicator is hidden (requirement met)
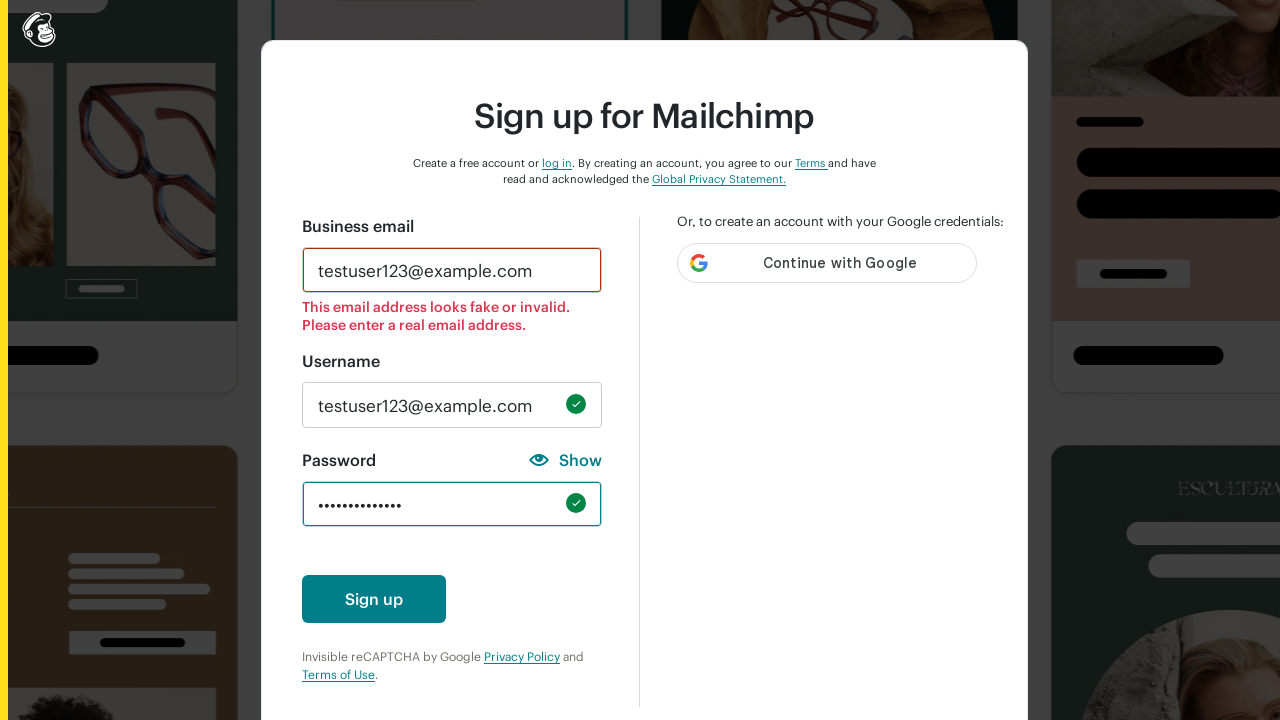

Verified number character indicator is hidden (requirement met)
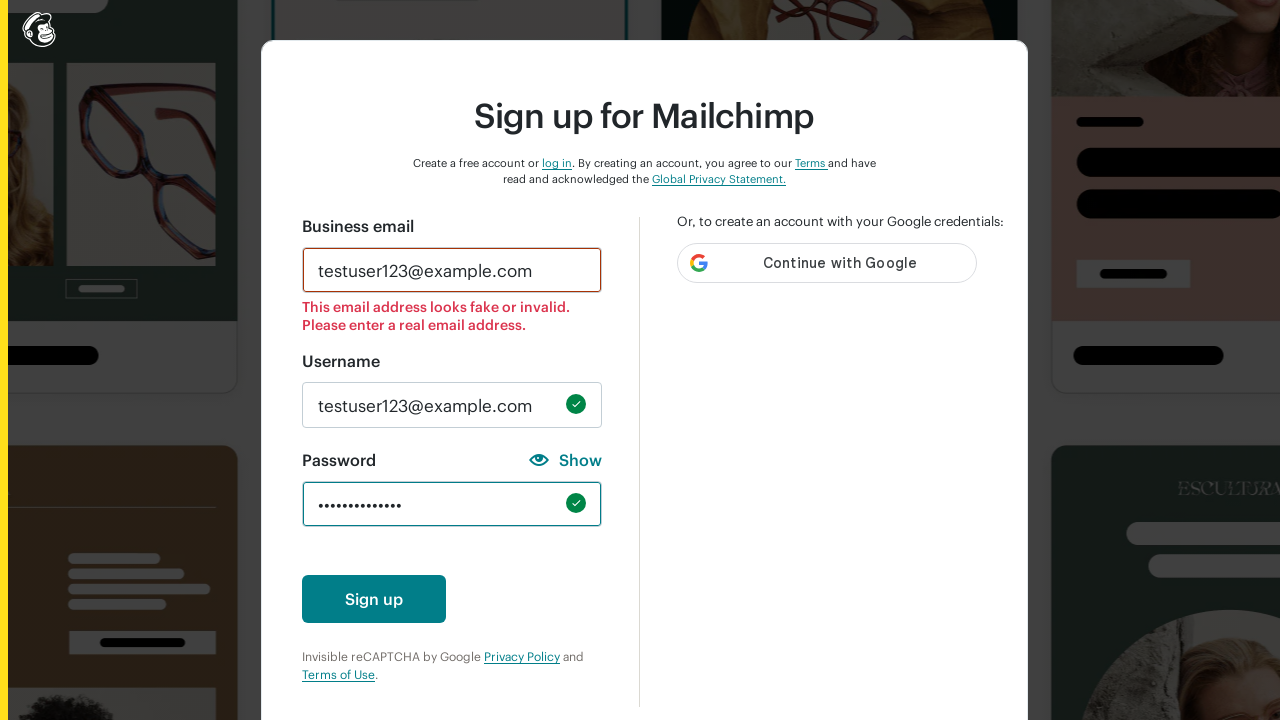

Verified special character indicator is hidden (requirement met)
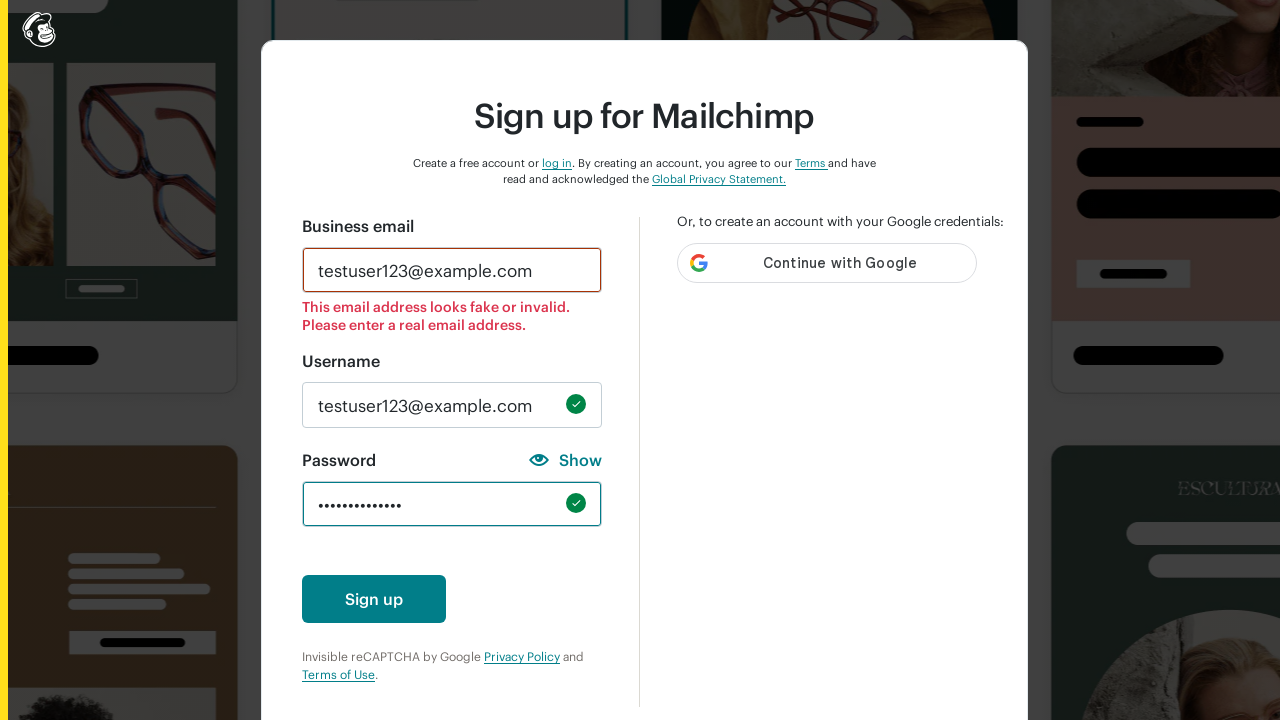

Verified 8-character minimum indicator is hidden (requirement met)
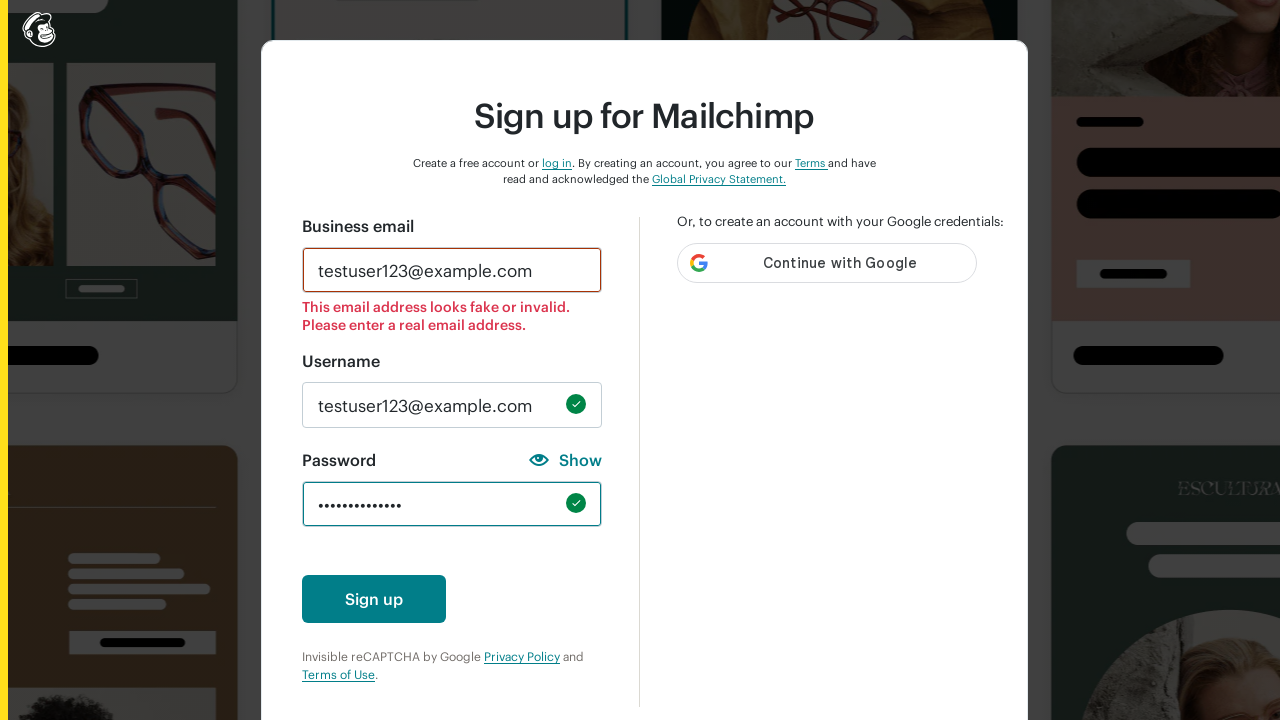

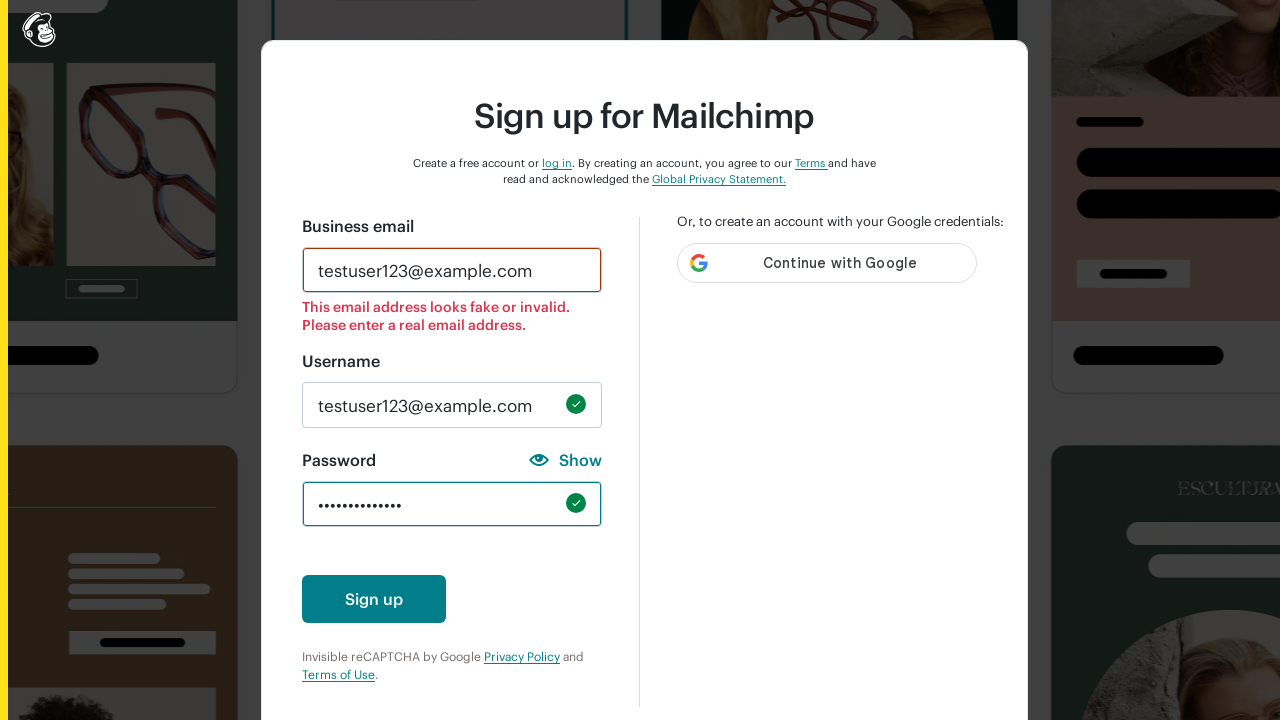